Tests clicking all ADD buttons on a product listing page

Starting URL: https://rahulshettyacademy.com/seleniumPractise/#/

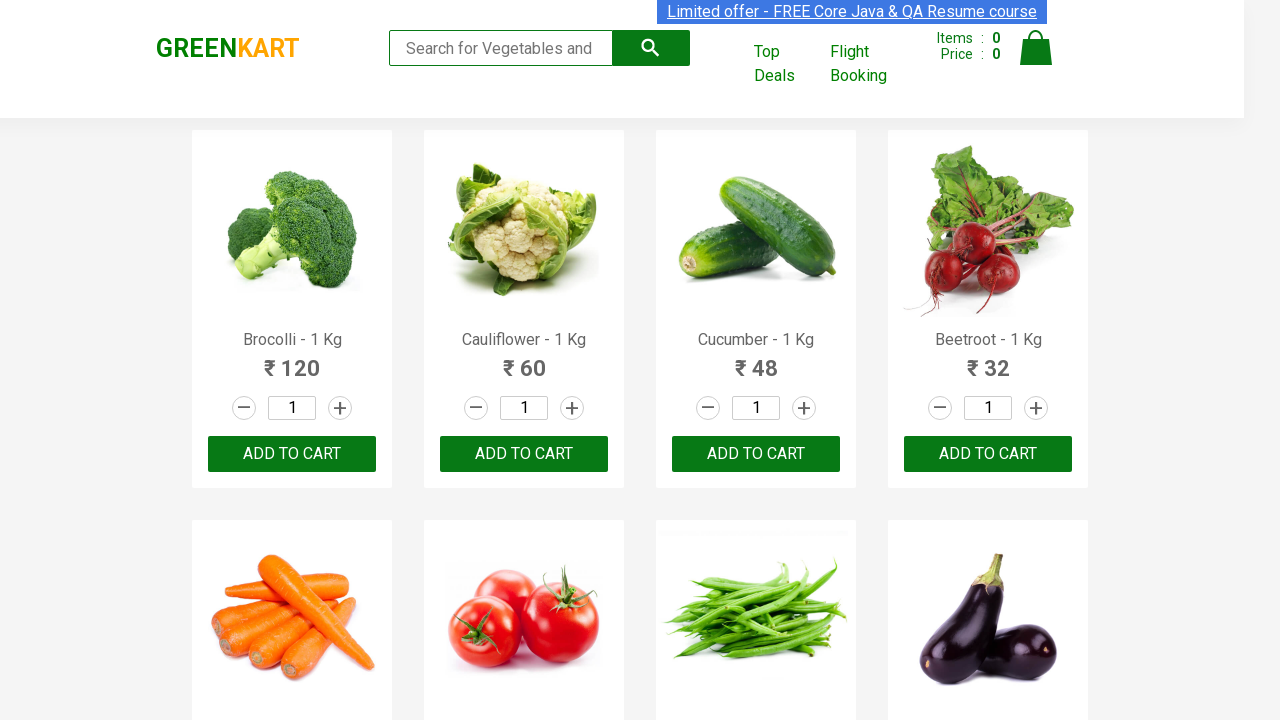

Located all ADD buttons on the product listing page
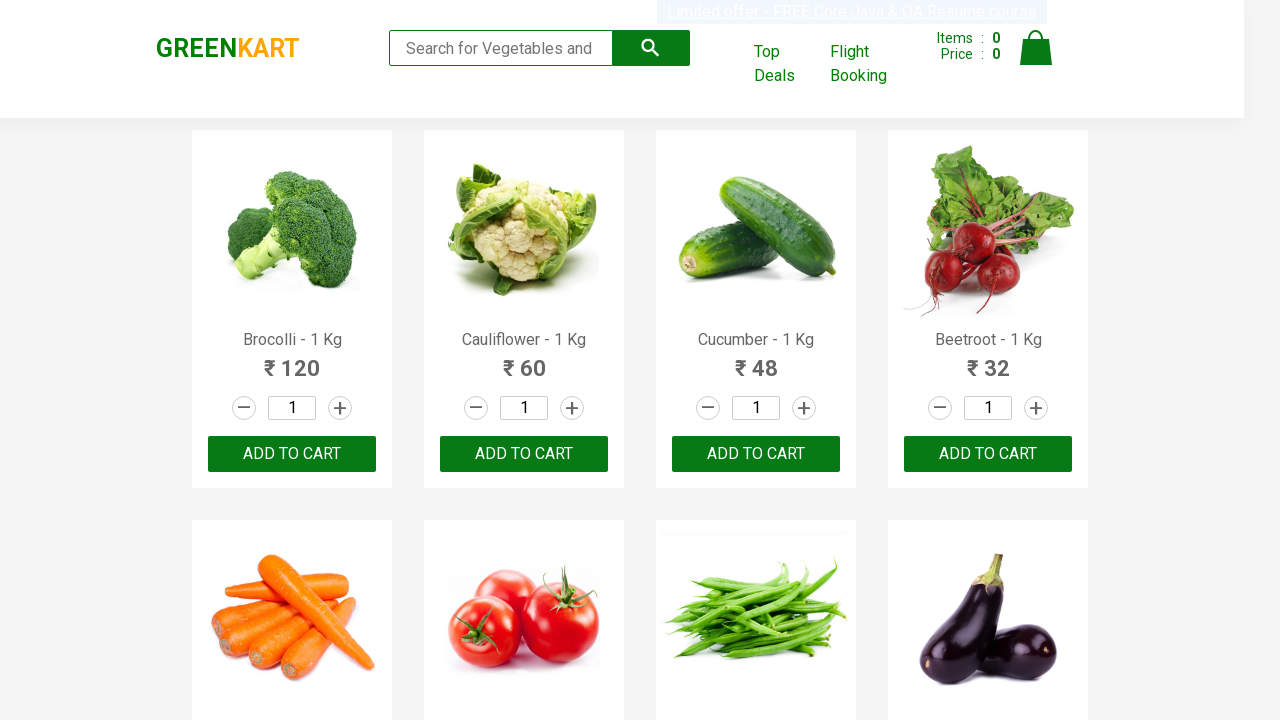

Clicked ADD button #1 at (292, 454) on xpath=//button[contains(text(),'ADD')] >> nth=0
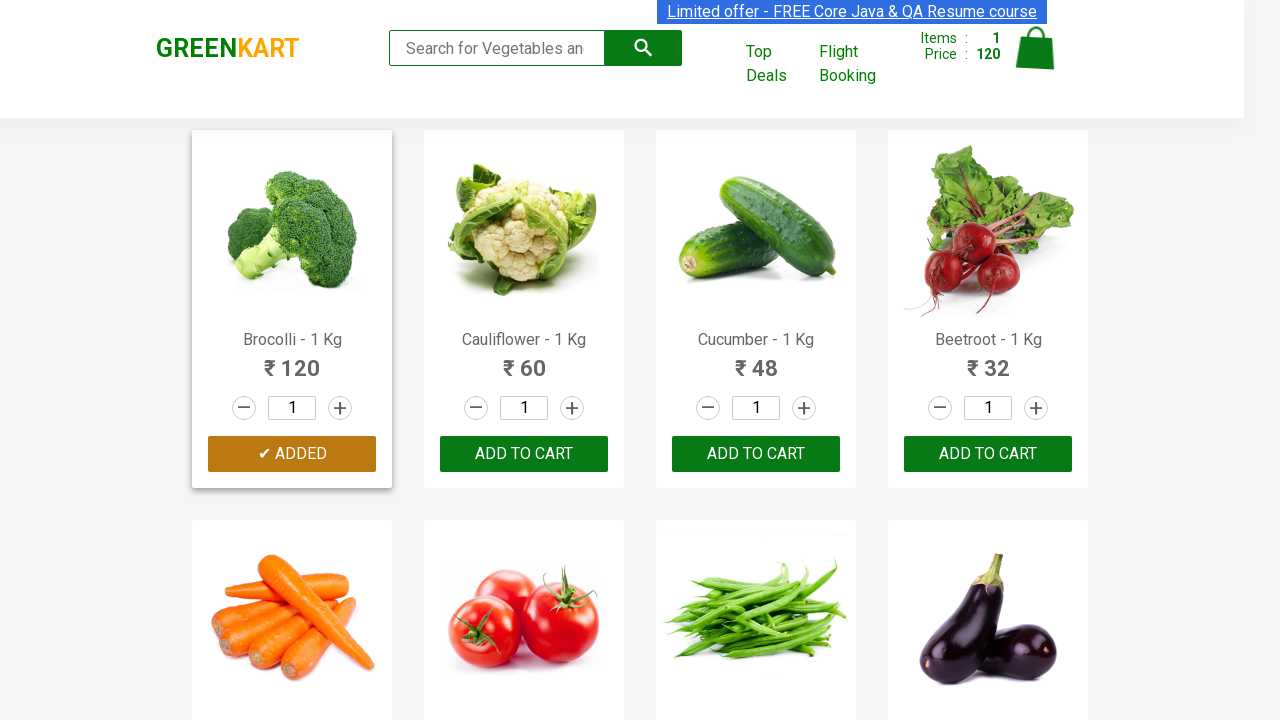

Waited 500ms before next action
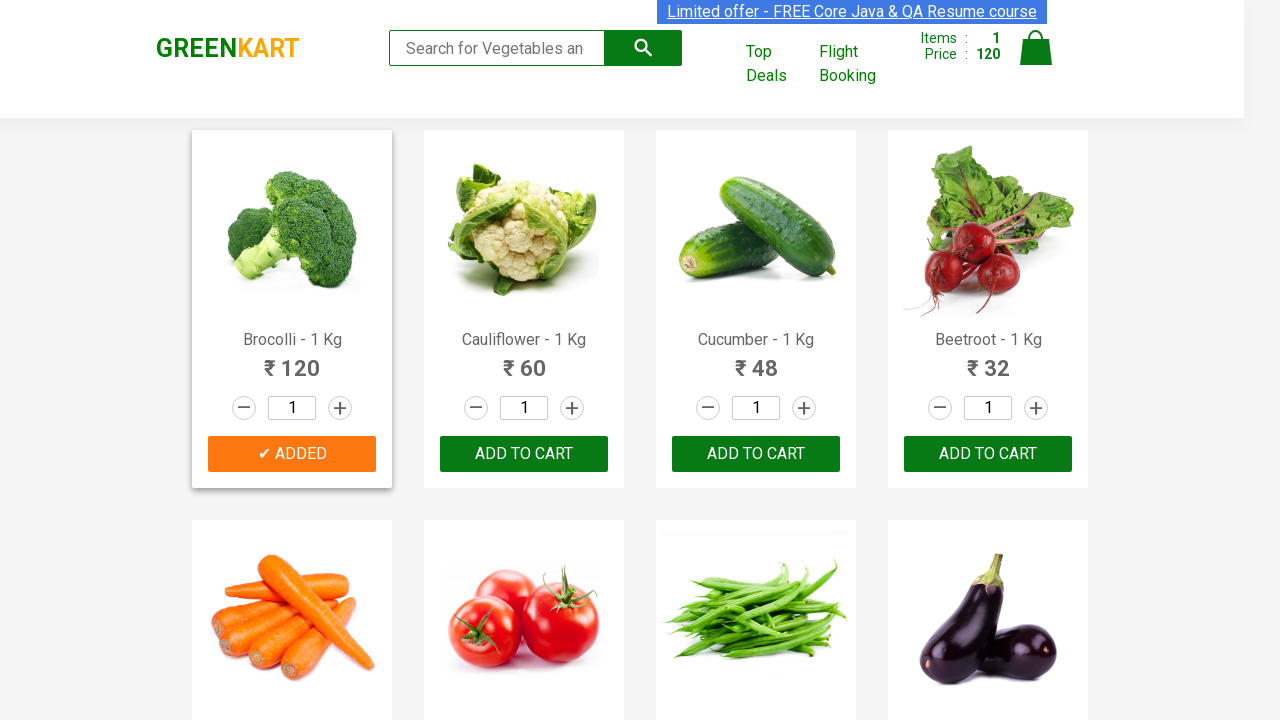

Clicked ADD button #2 at (524, 454) on xpath=//button[contains(text(),'ADD')] >> nth=1
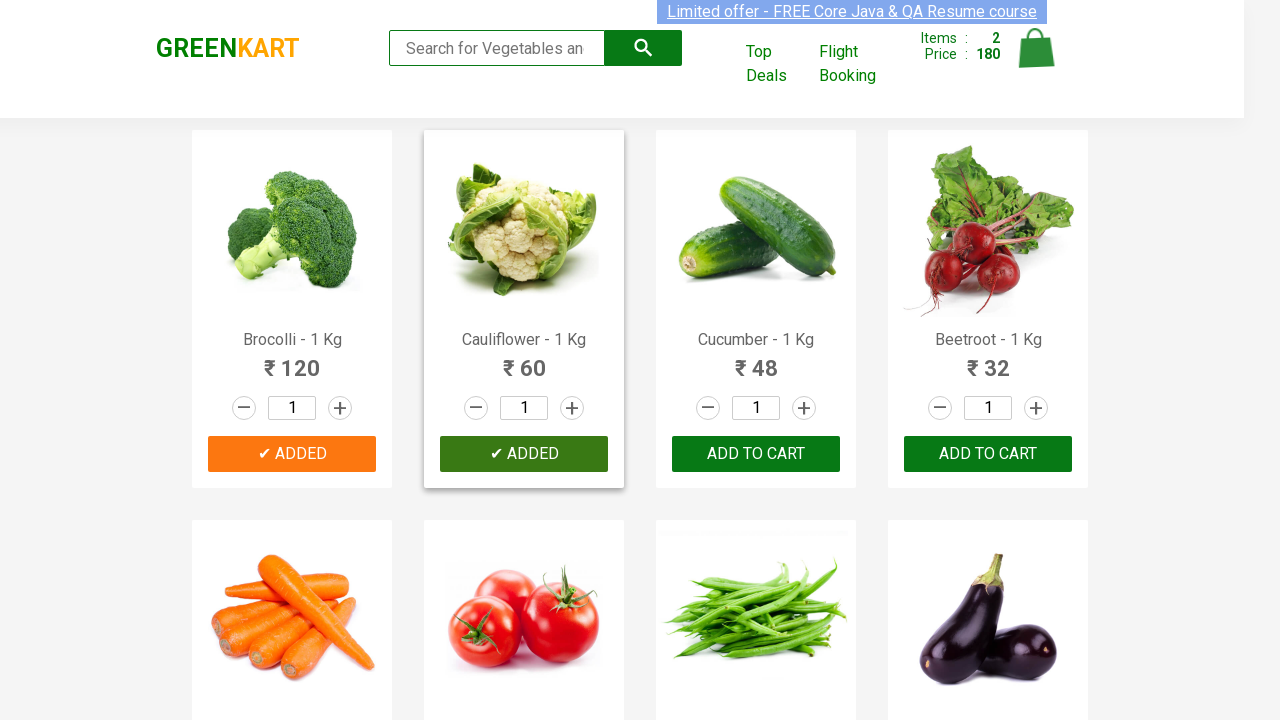

Waited 500ms before next action
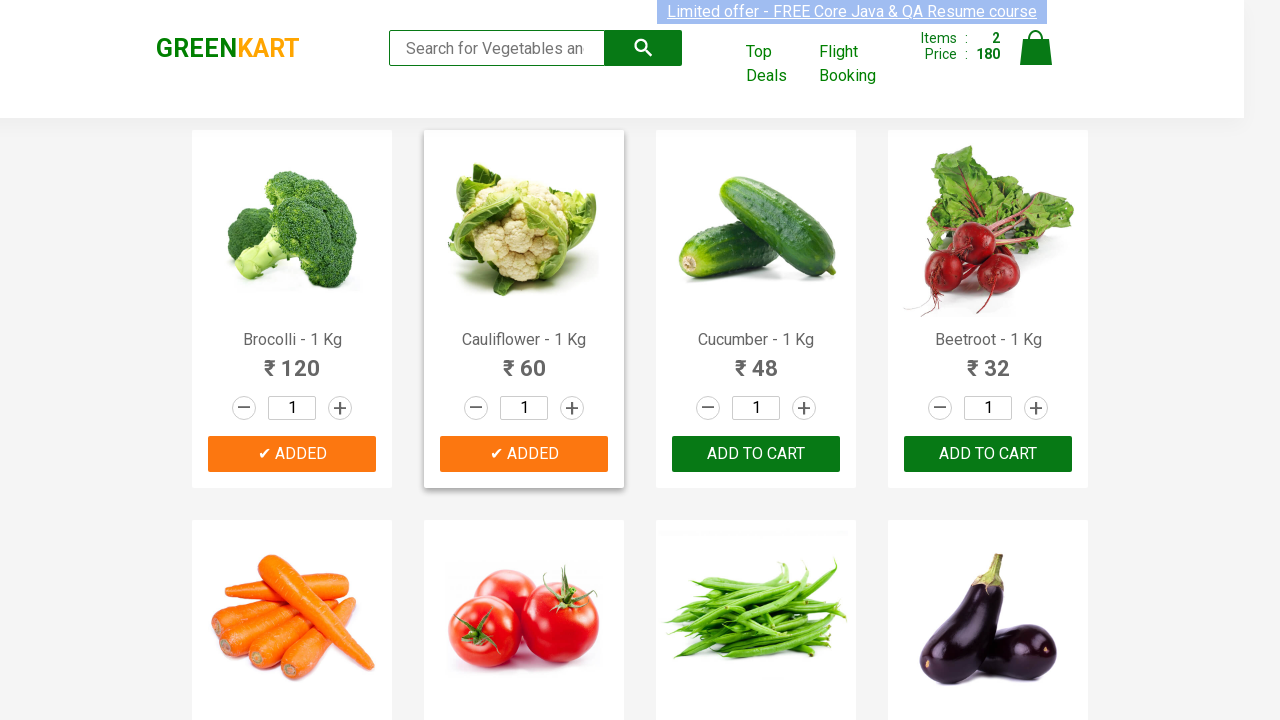

Clicked ADD button #3 at (756, 454) on xpath=//button[contains(text(),'ADD')] >> nth=2
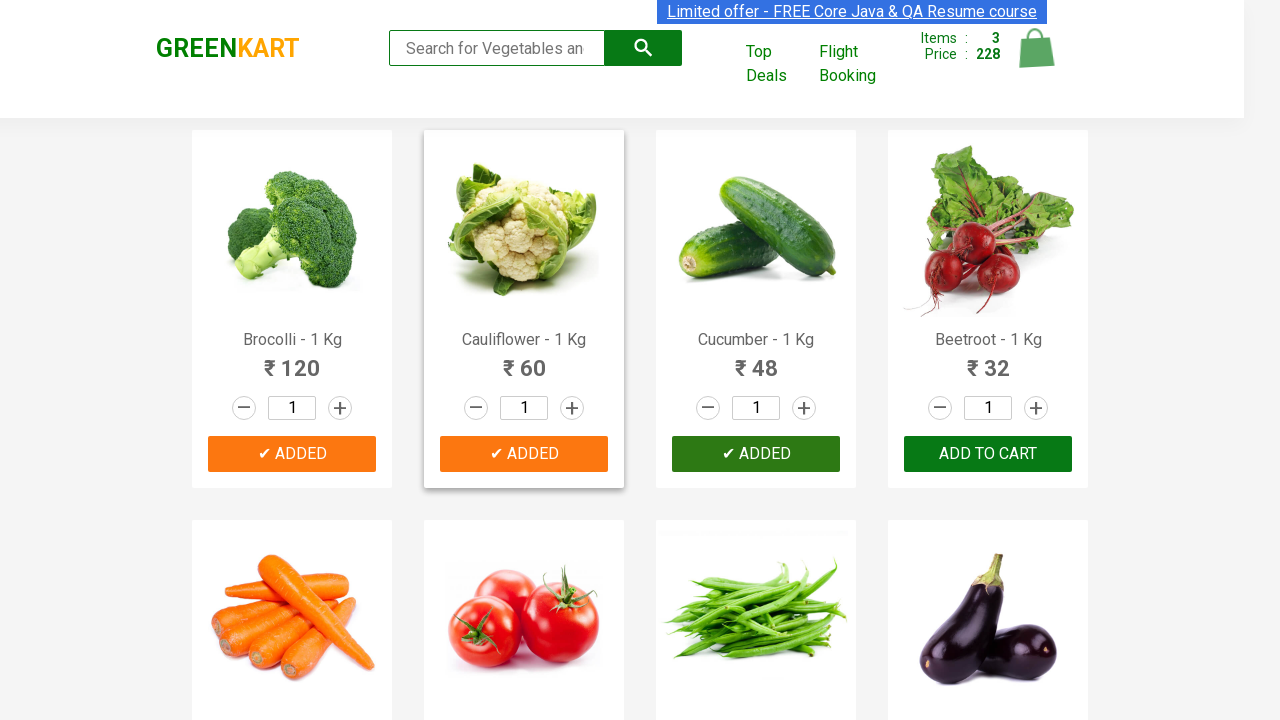

Waited 500ms before next action
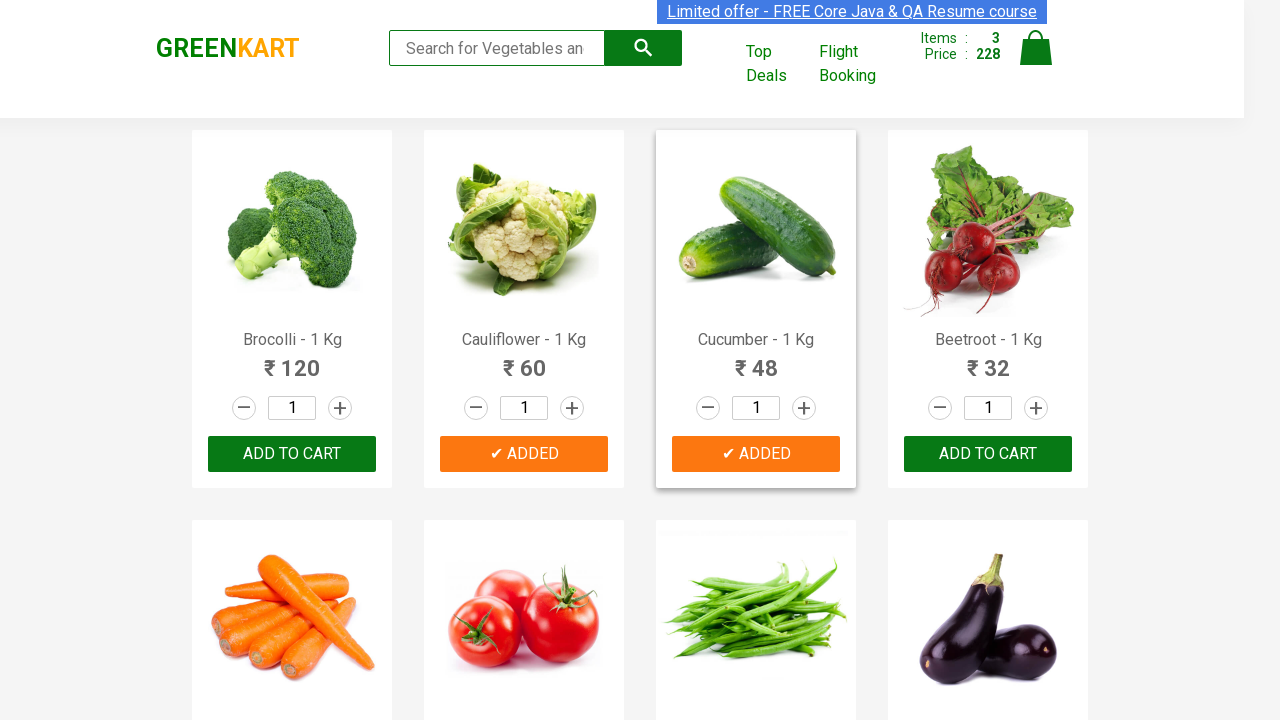

Clicked ADD button #4 at (988, 454) on xpath=//button[contains(text(),'ADD')] >> nth=3
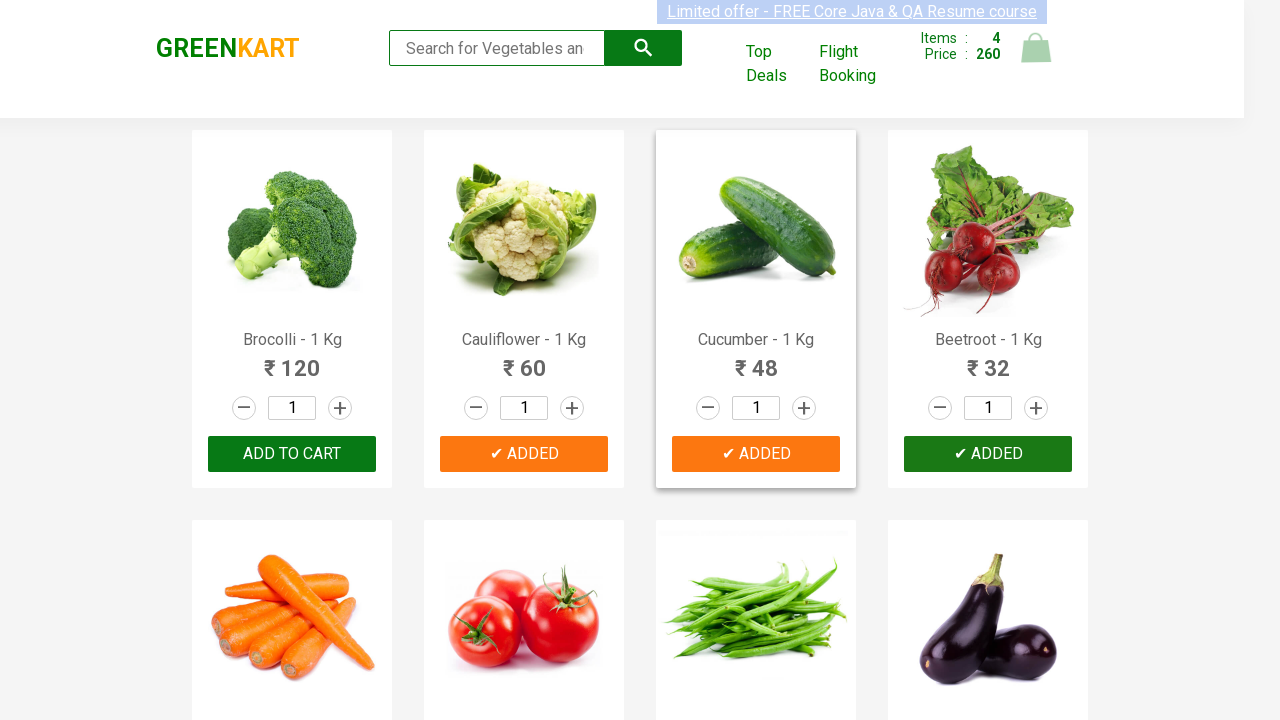

Waited 500ms before next action
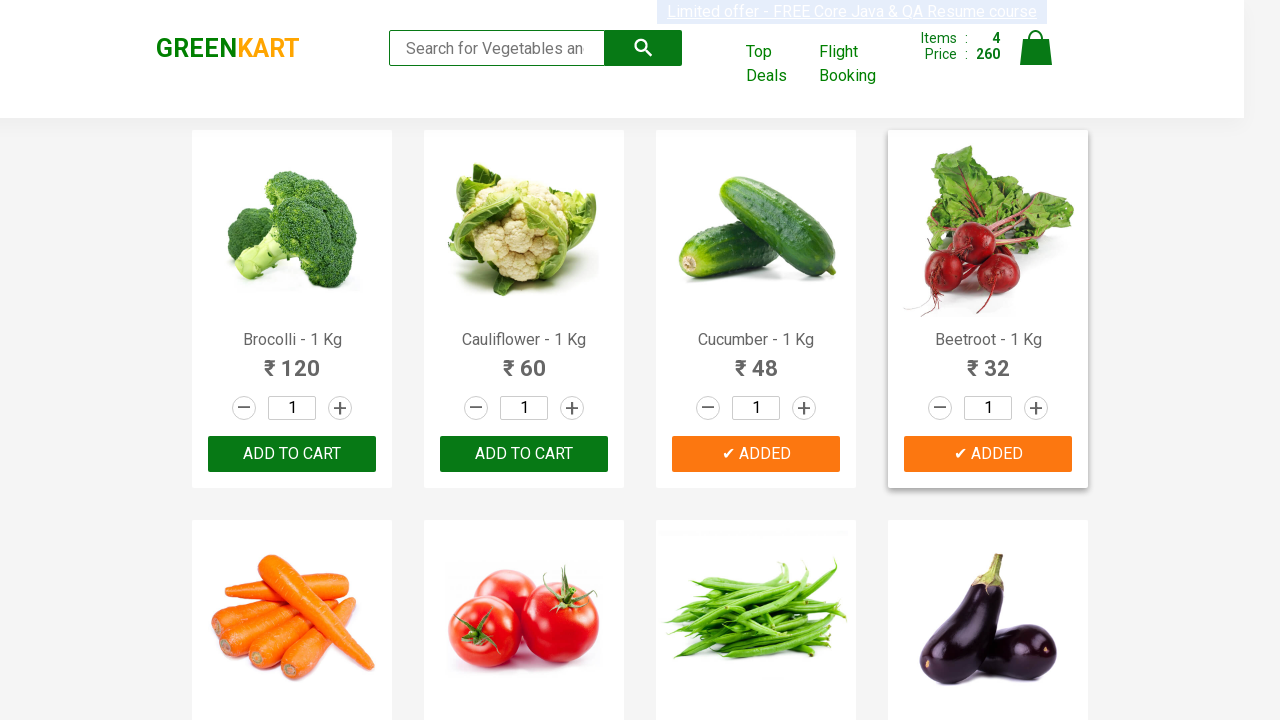

Clicked ADD button #5 at (292, 360) on xpath=//button[contains(text(),'ADD')] >> nth=4
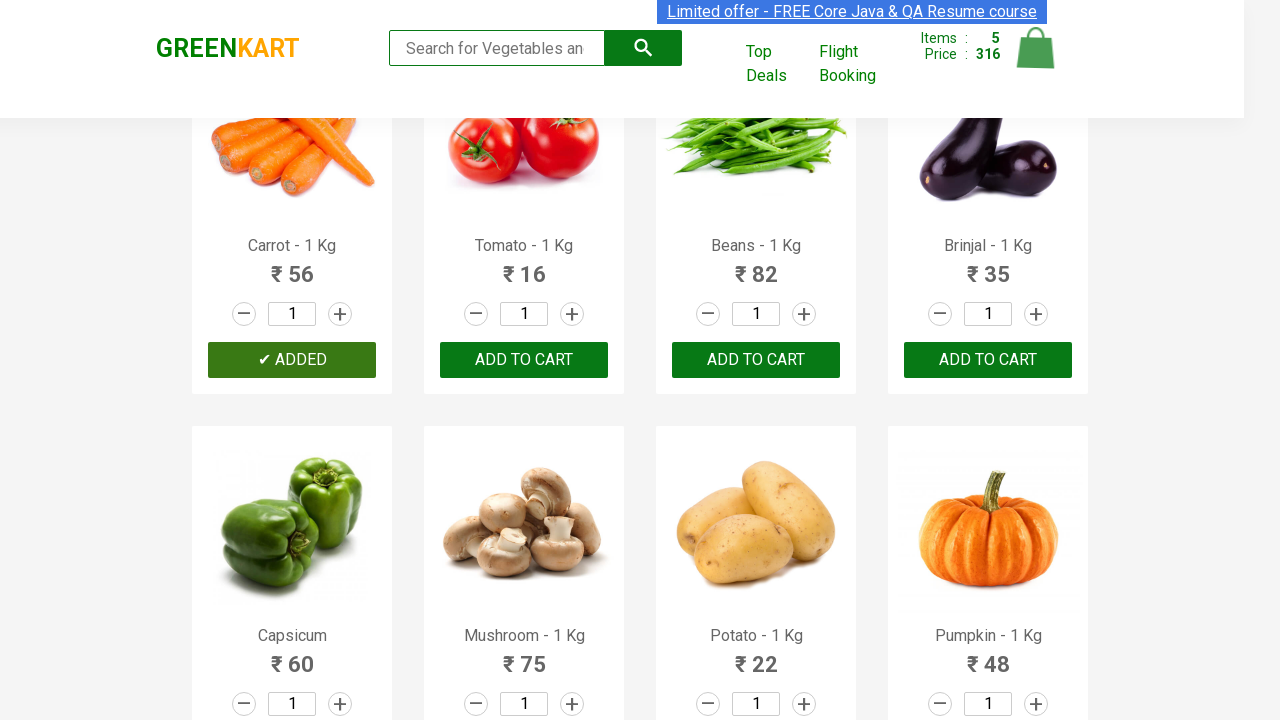

Waited 500ms before next action
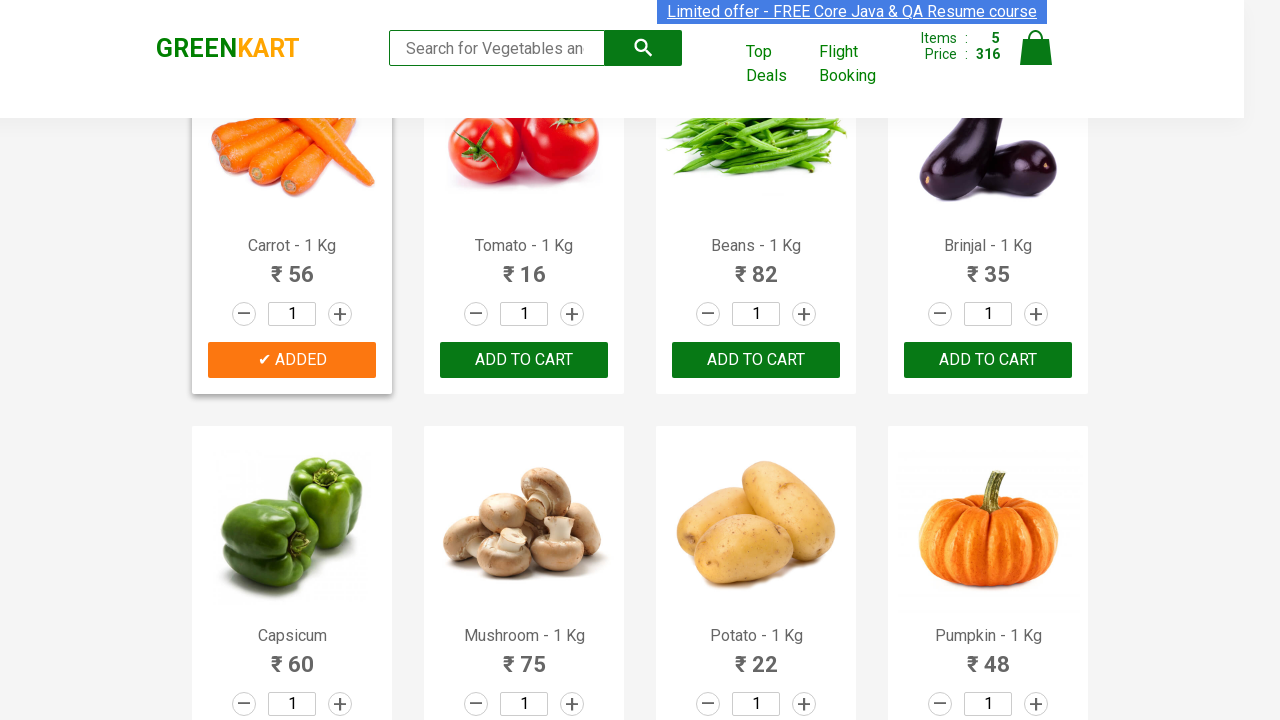

Clicked ADD button #6 at (524, 360) on xpath=//button[contains(text(),'ADD')] >> nth=5
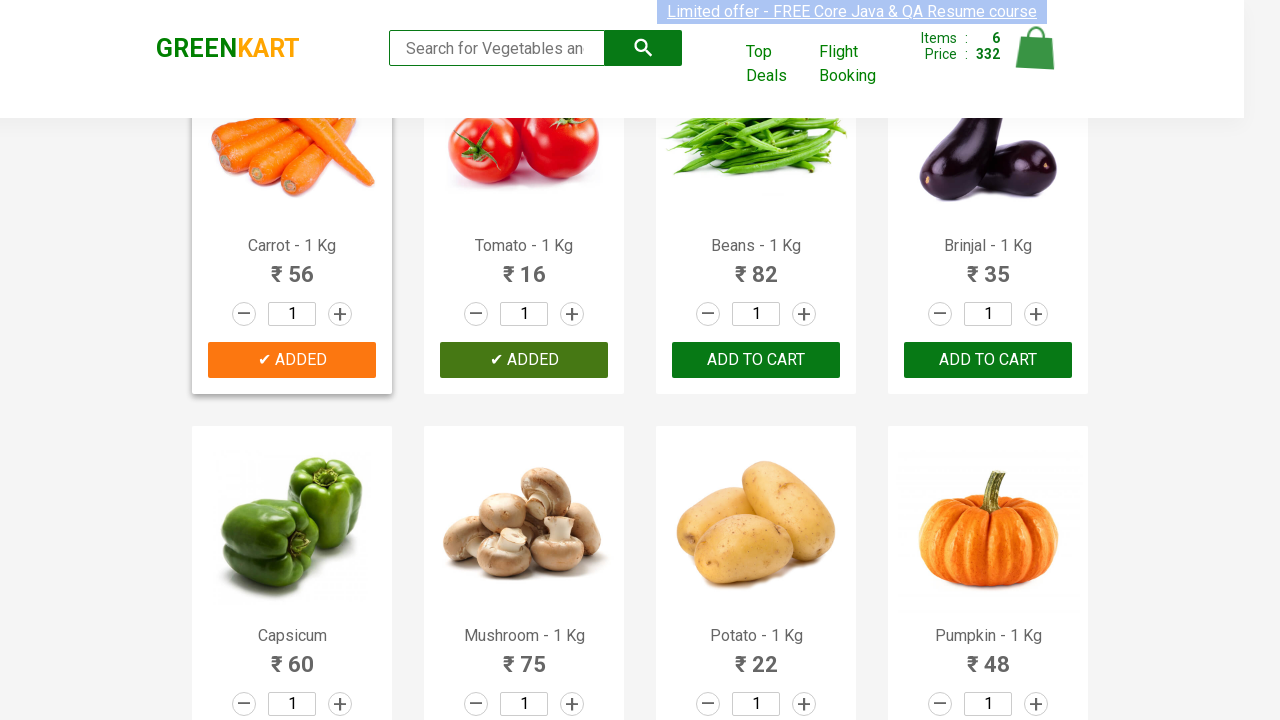

Waited 500ms before next action
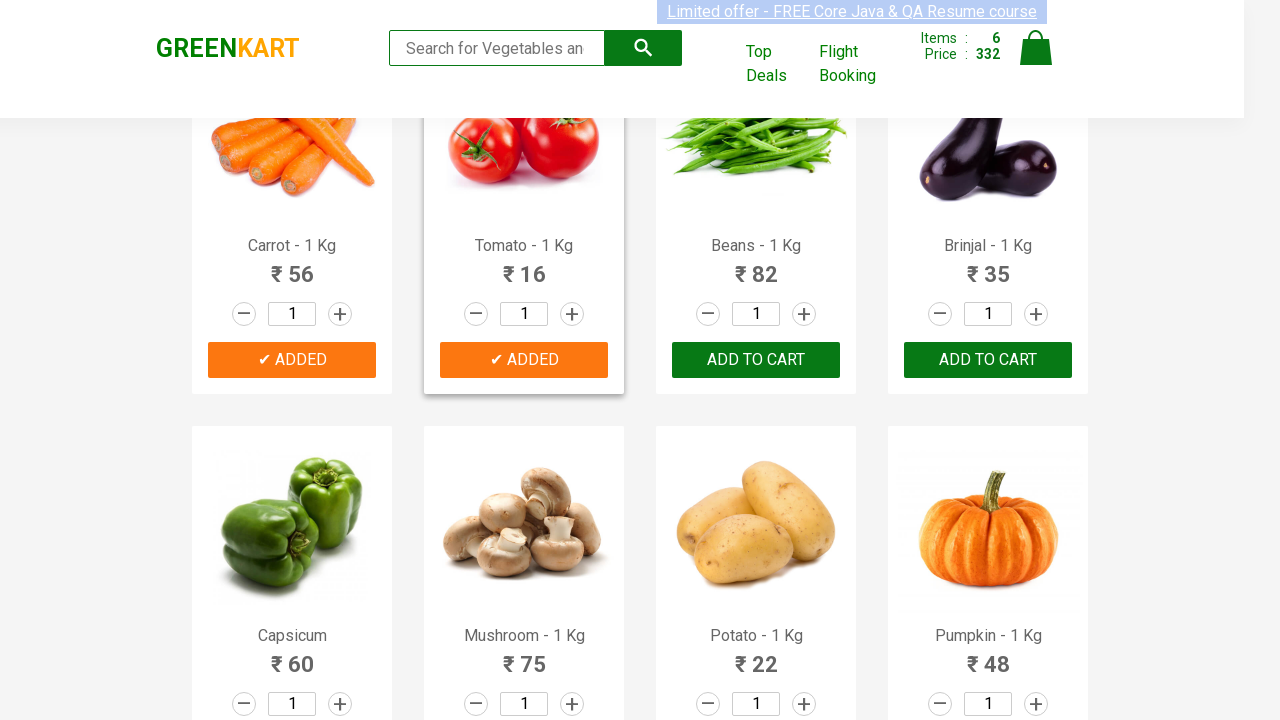

Clicked ADD button #7 at (756, 360) on xpath=//button[contains(text(),'ADD')] >> nth=6
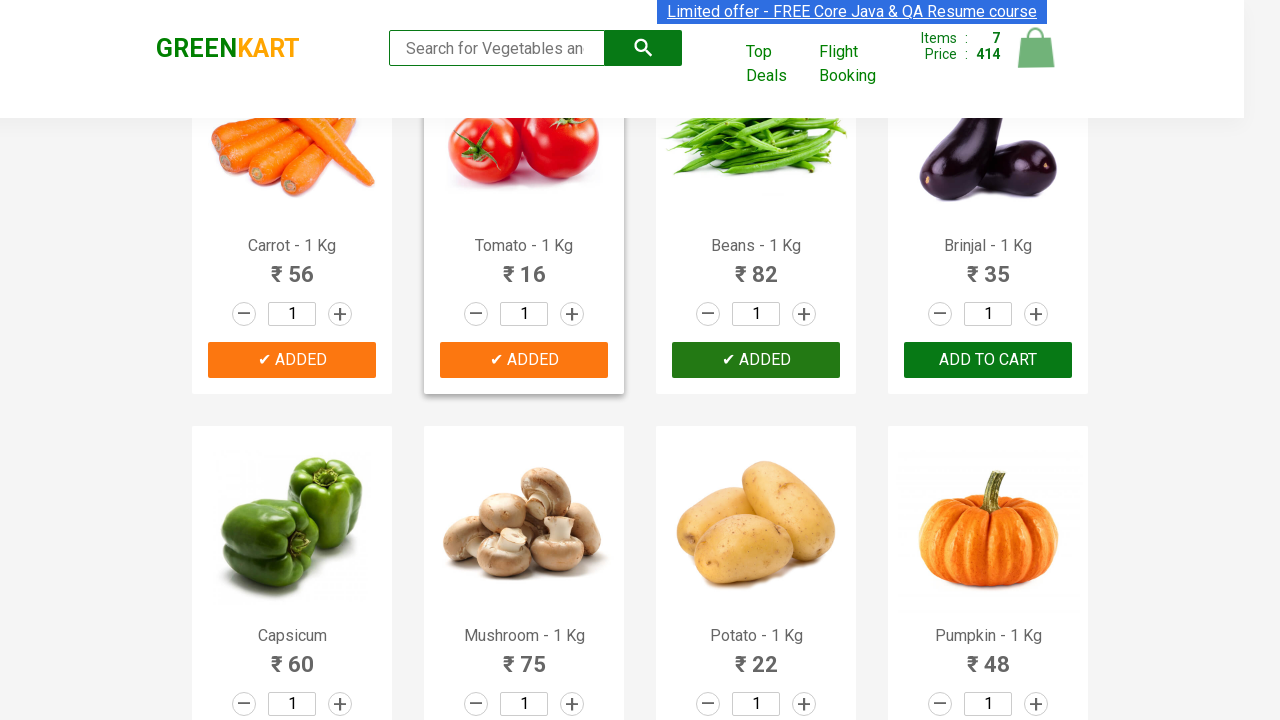

Waited 500ms before next action
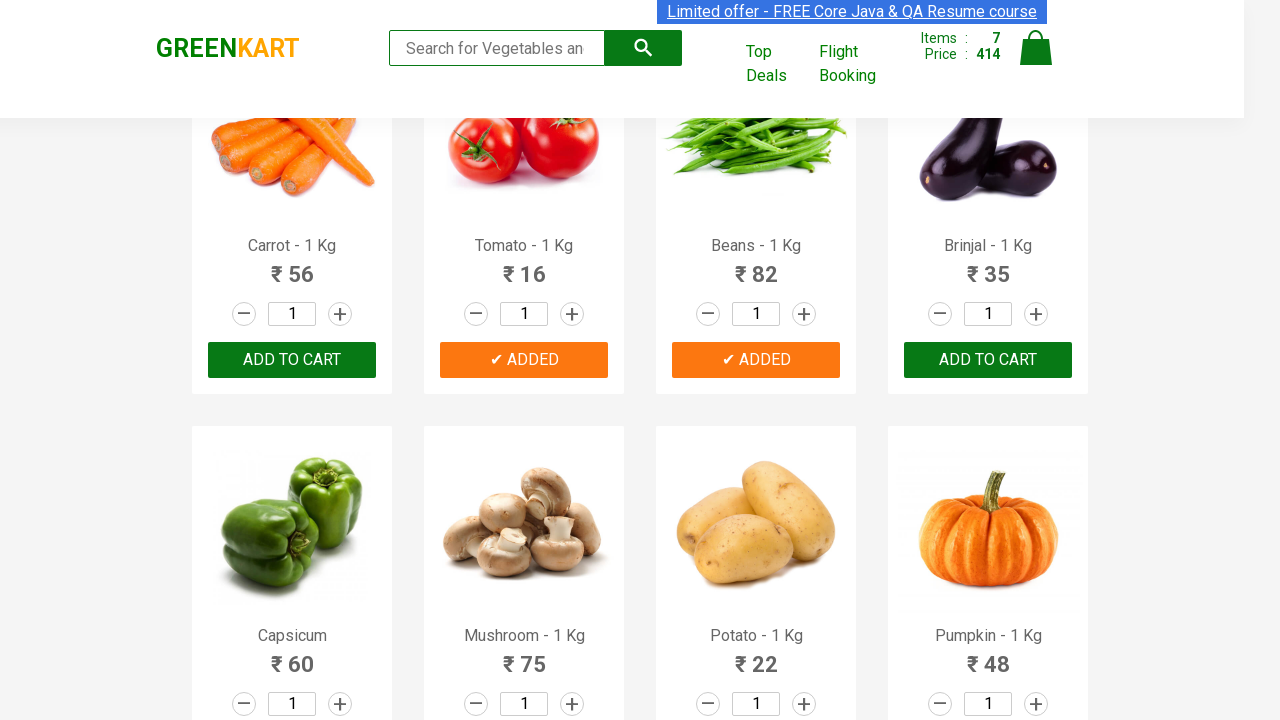

Clicked ADD button #8 at (988, 360) on xpath=//button[contains(text(),'ADD')] >> nth=7
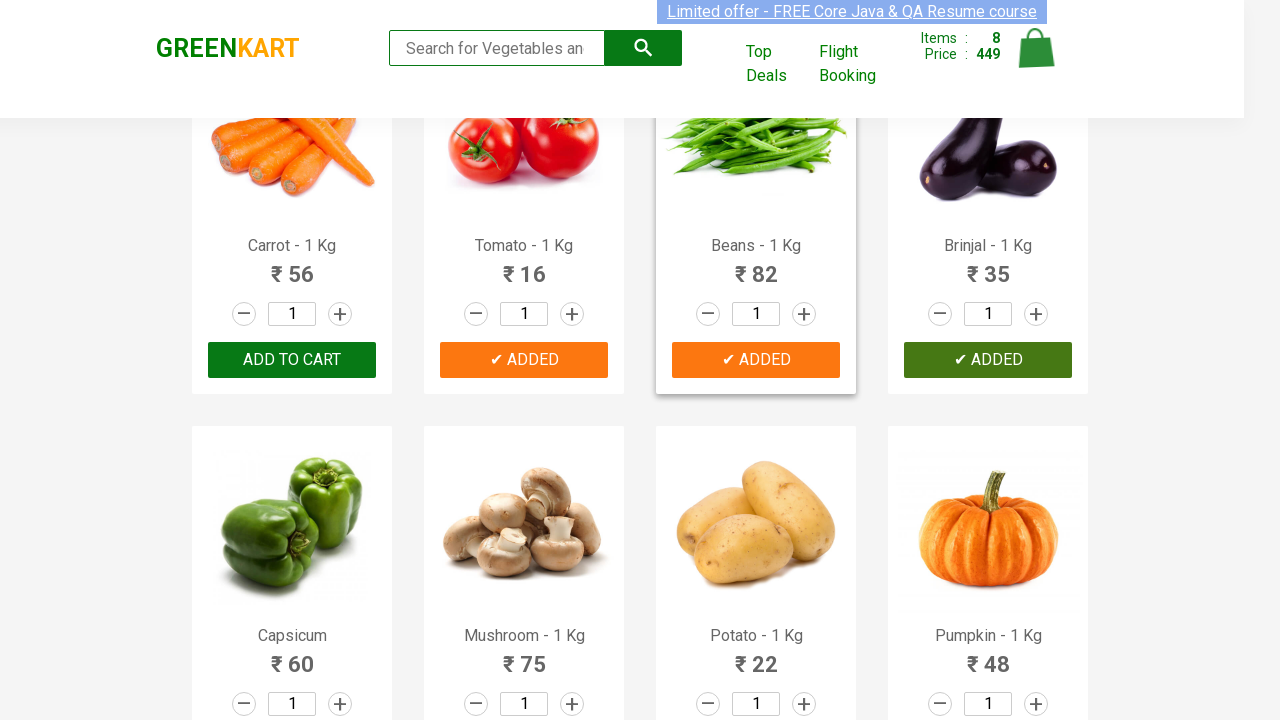

Waited 500ms before next action
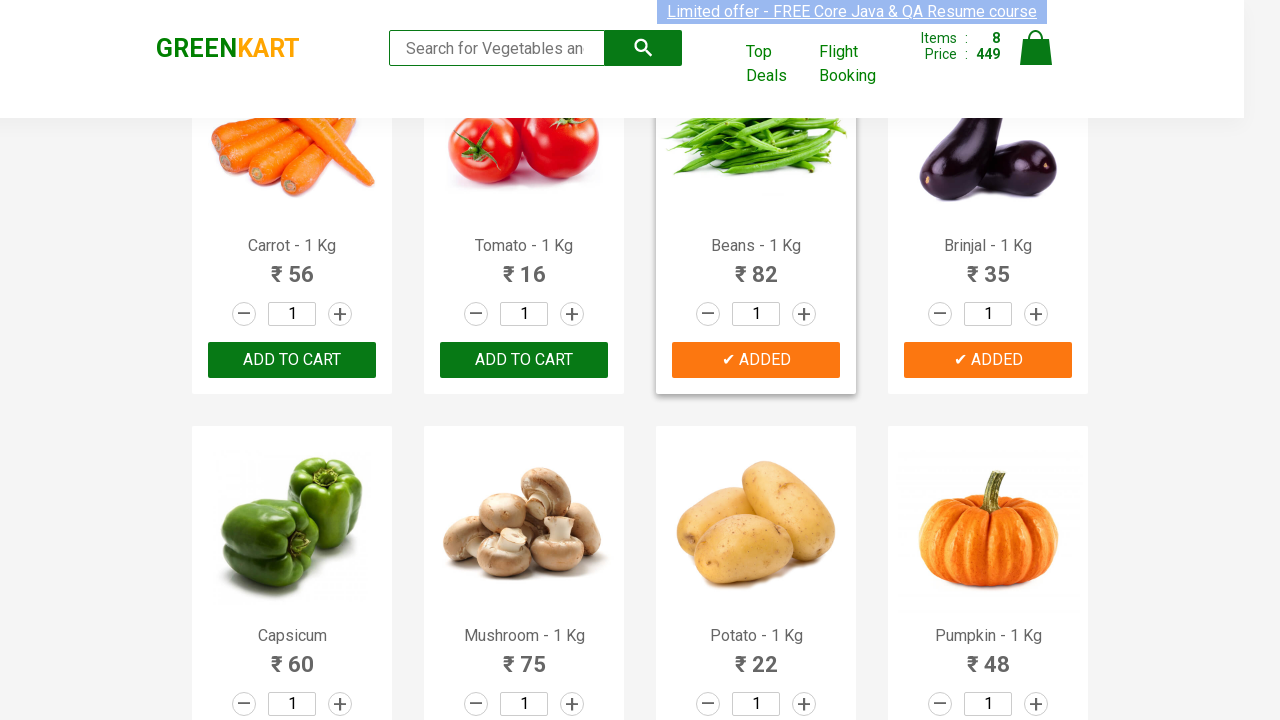

Clicked ADD button #9 at (292, 360) on xpath=//button[contains(text(),'ADD')] >> nth=8
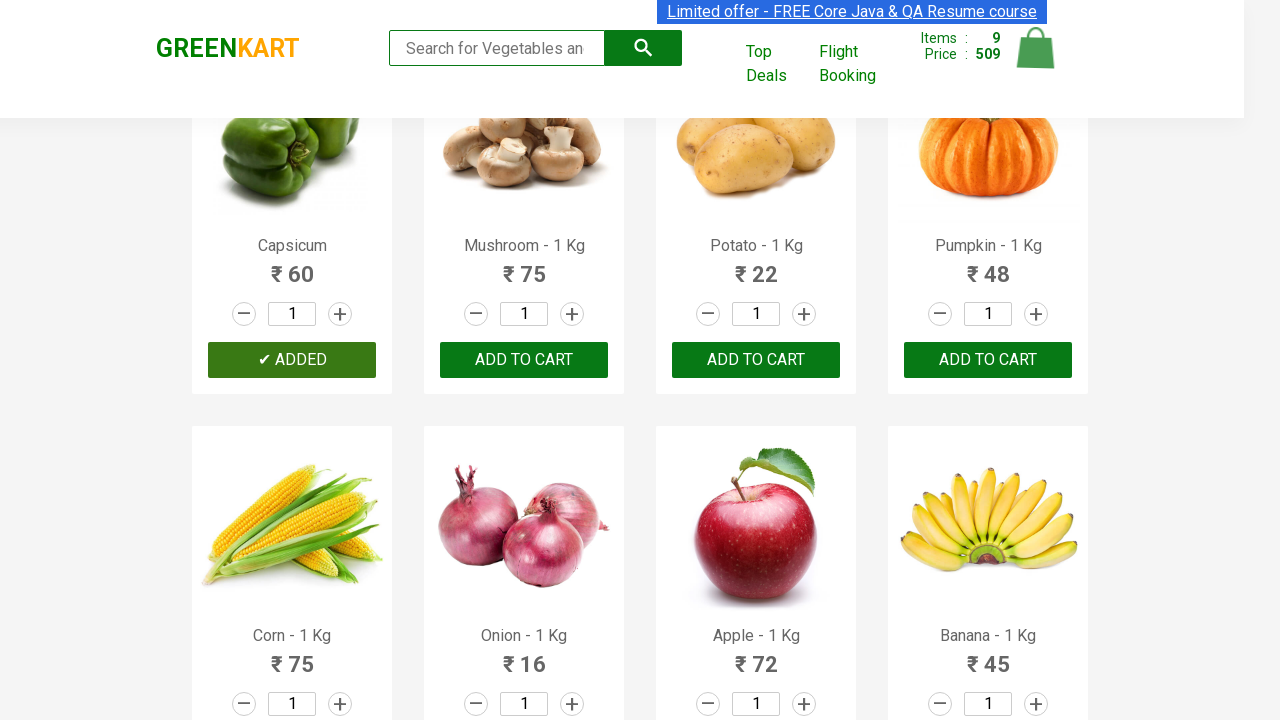

Waited 500ms before next action
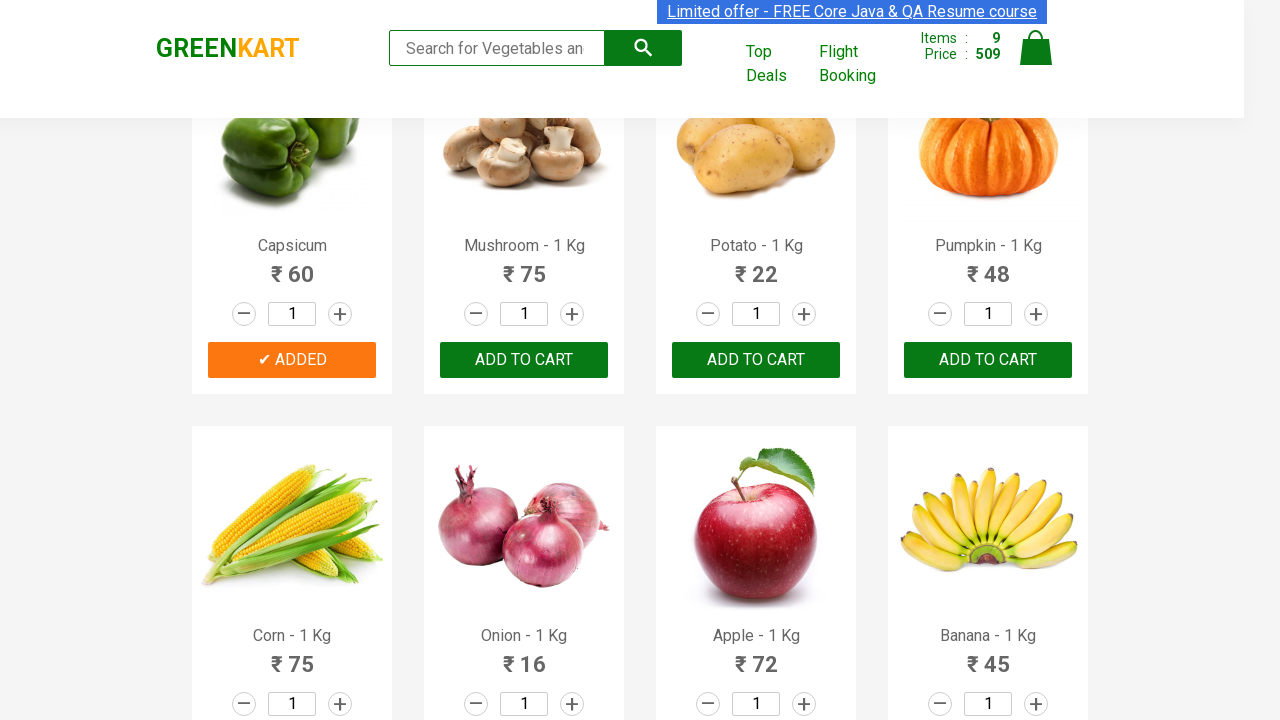

Clicked ADD button #10 at (524, 360) on xpath=//button[contains(text(),'ADD')] >> nth=9
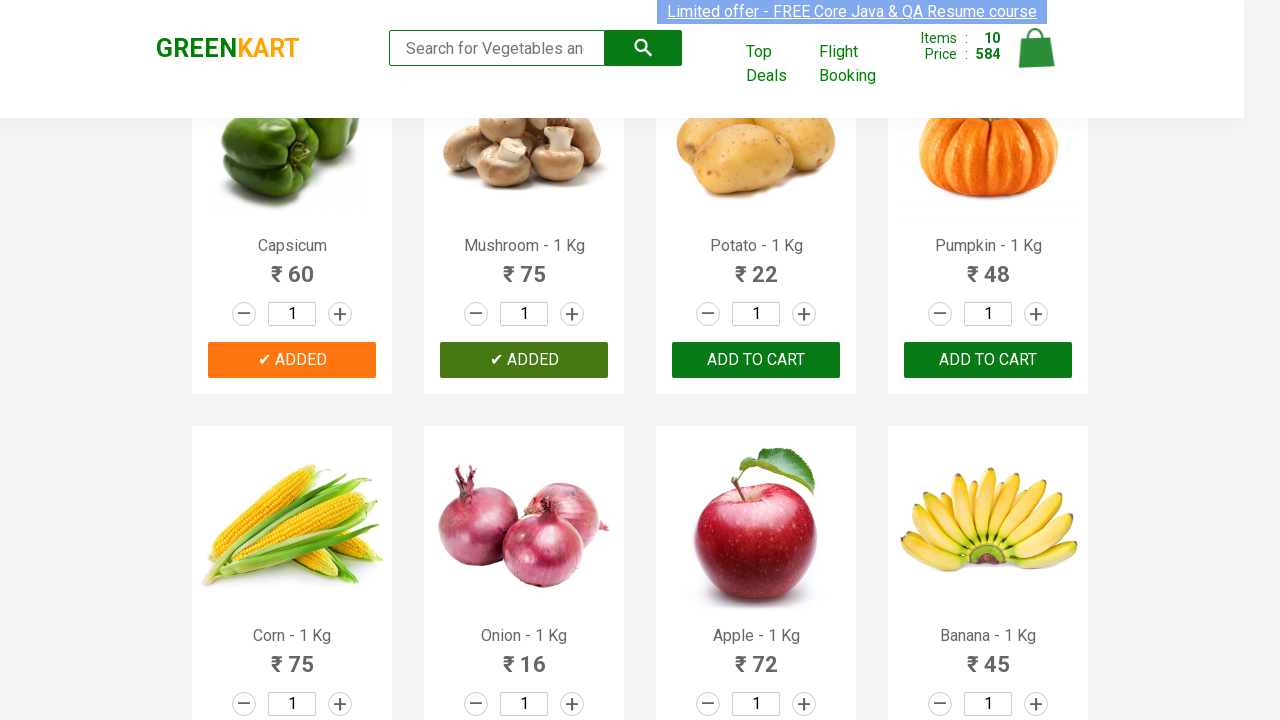

Waited 500ms before next action
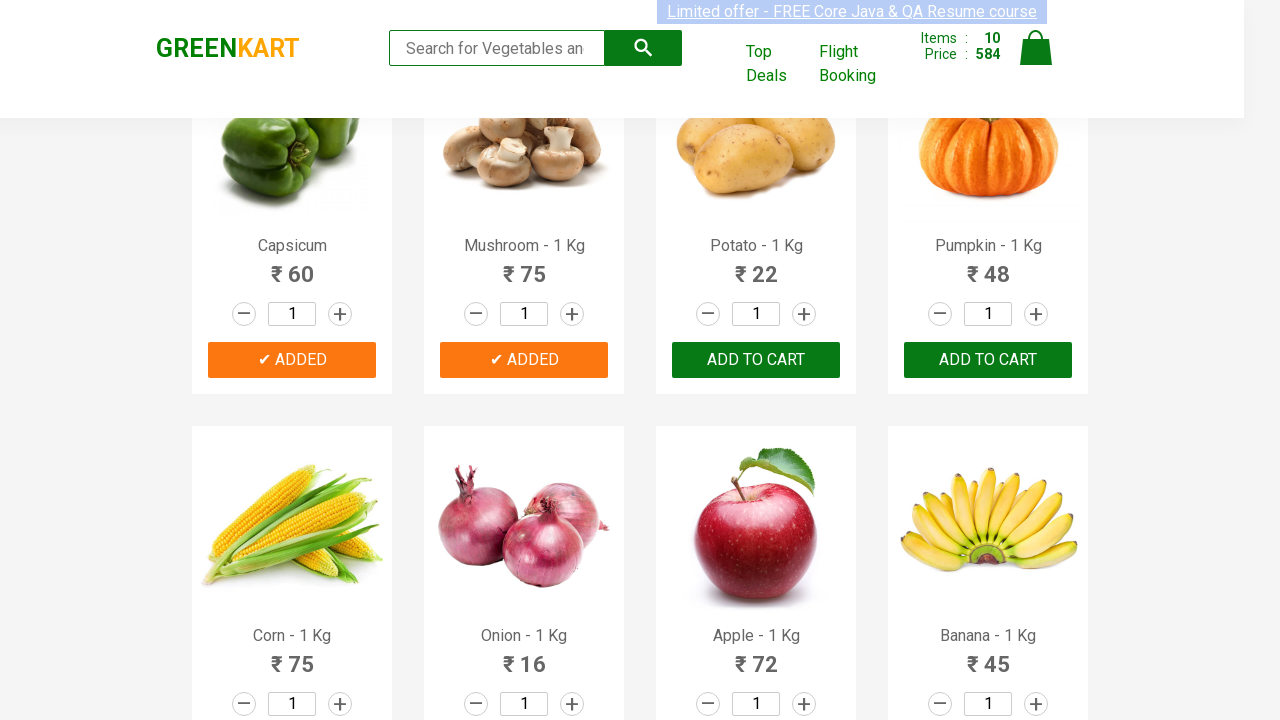

Clicked ADD button #11 at (756, 360) on xpath=//button[contains(text(),'ADD')] >> nth=10
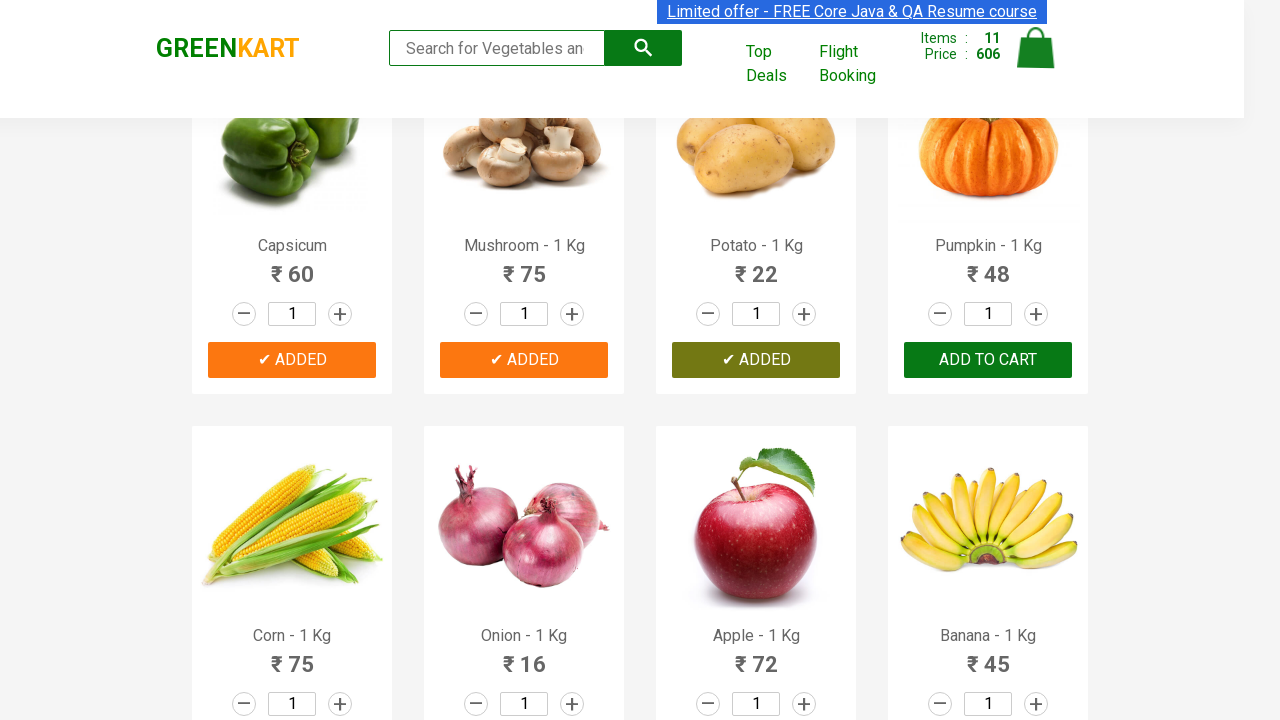

Waited 500ms before next action
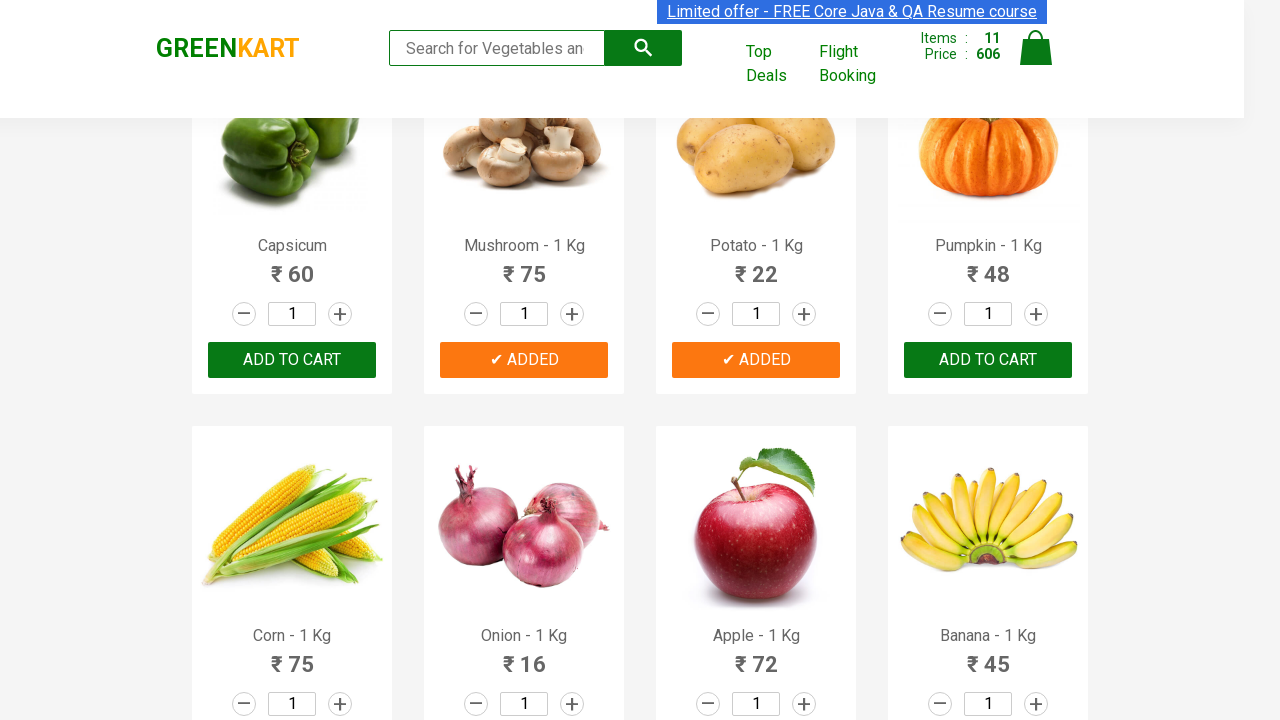

Clicked ADD button #12 at (988, 360) on xpath=//button[contains(text(),'ADD')] >> nth=11
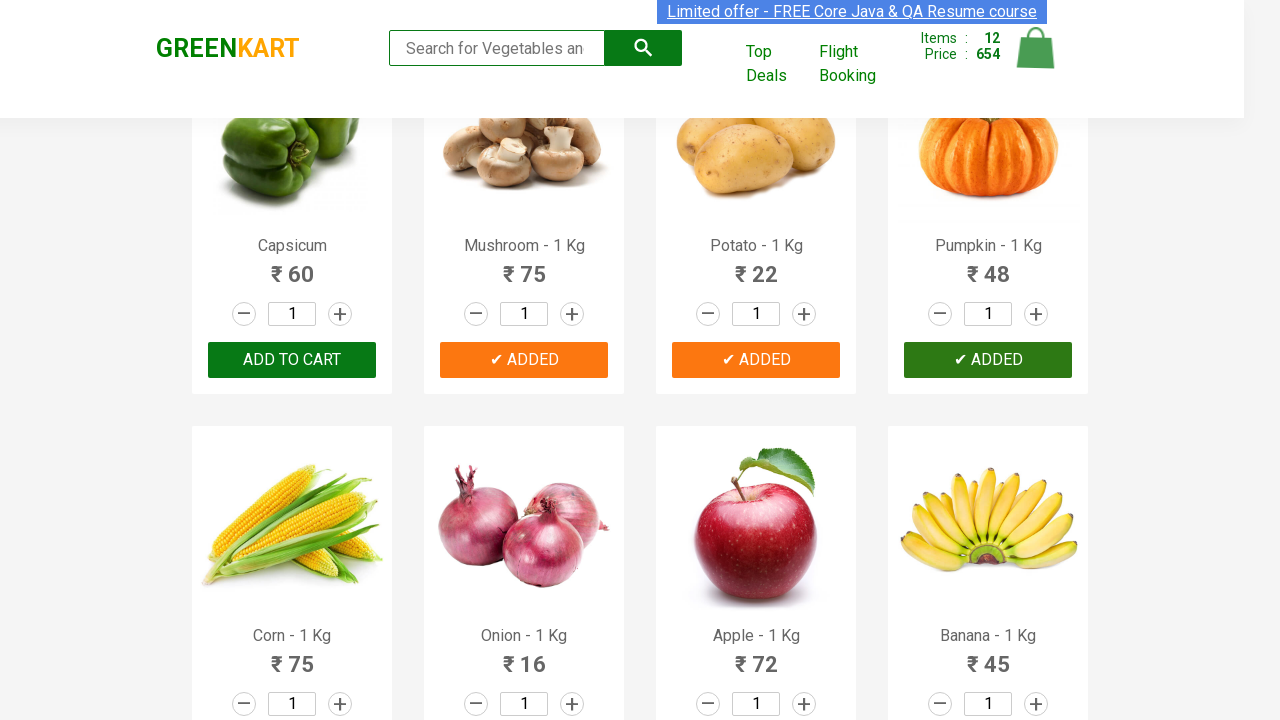

Waited 500ms before next action
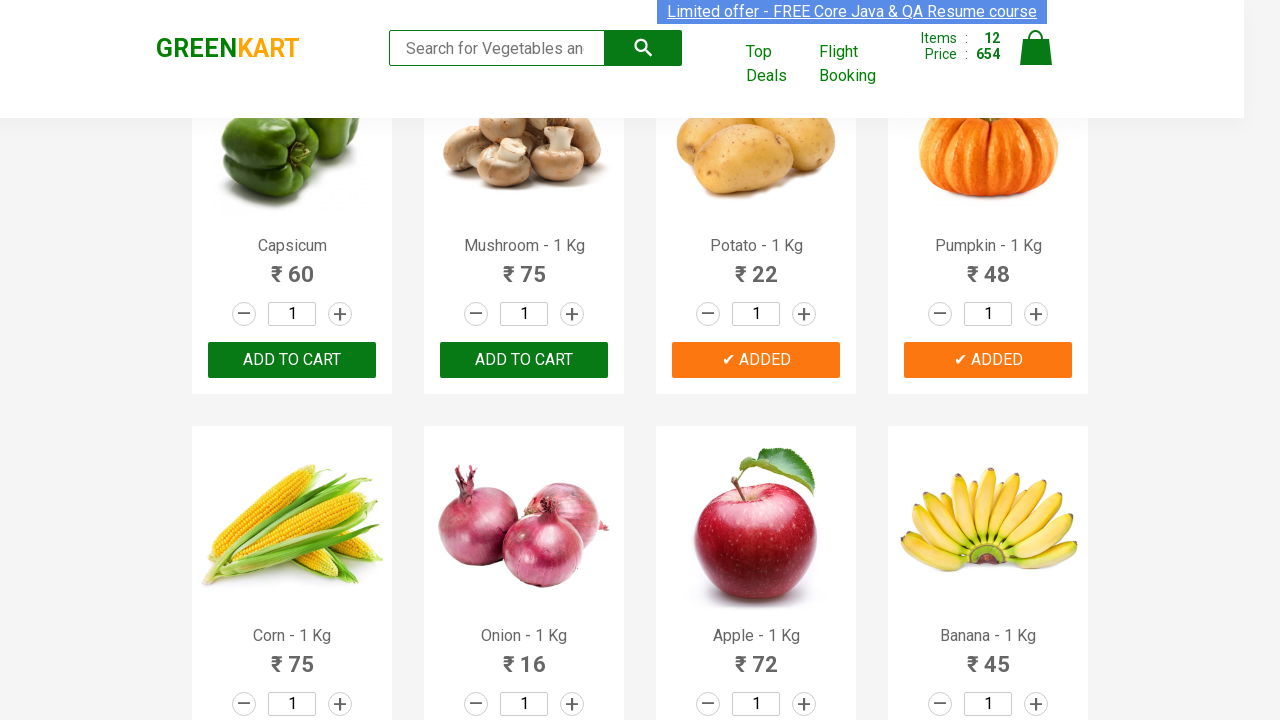

Clicked ADD button #13 at (292, 360) on xpath=//button[contains(text(),'ADD')] >> nth=12
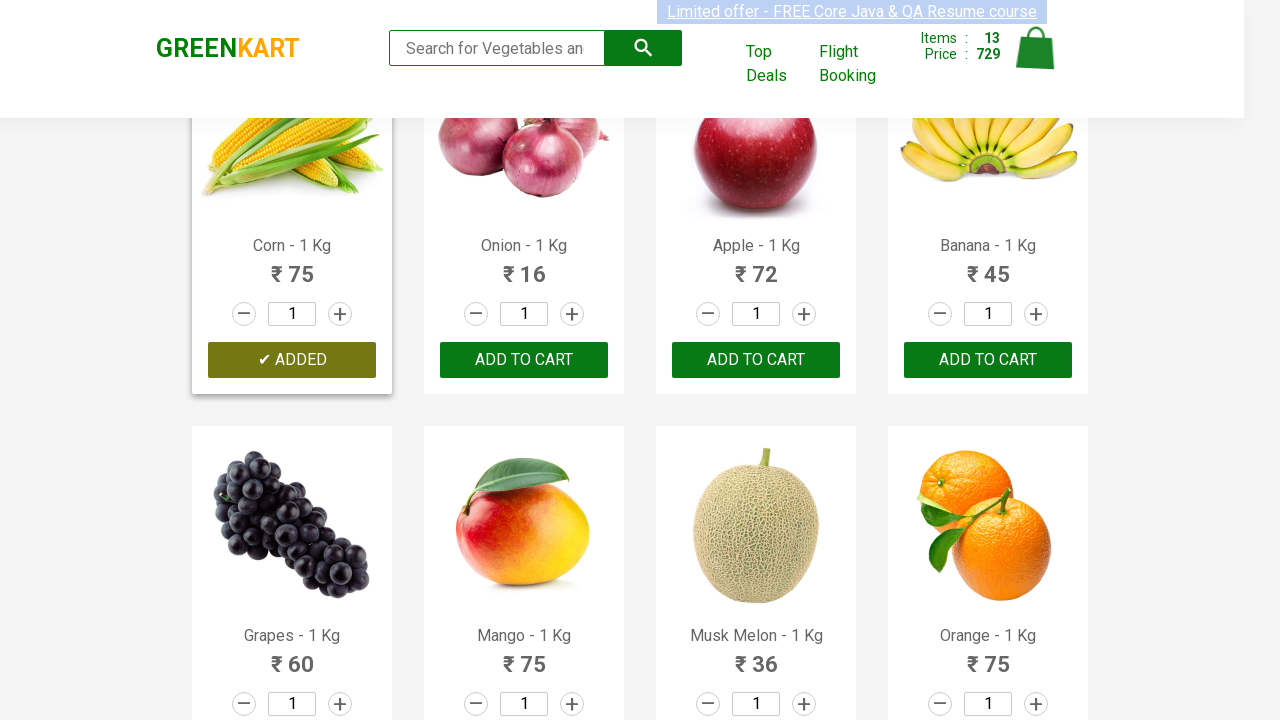

Waited 500ms before next action
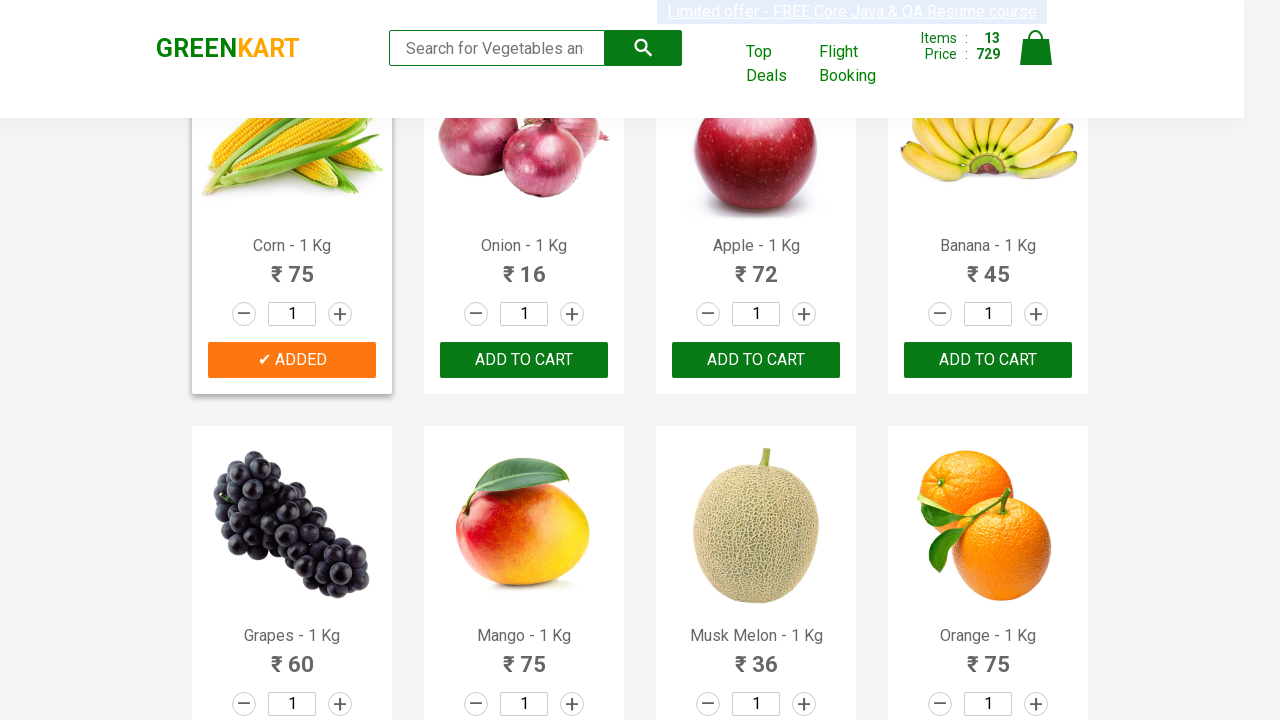

Clicked ADD button #14 at (524, 360) on xpath=//button[contains(text(),'ADD')] >> nth=13
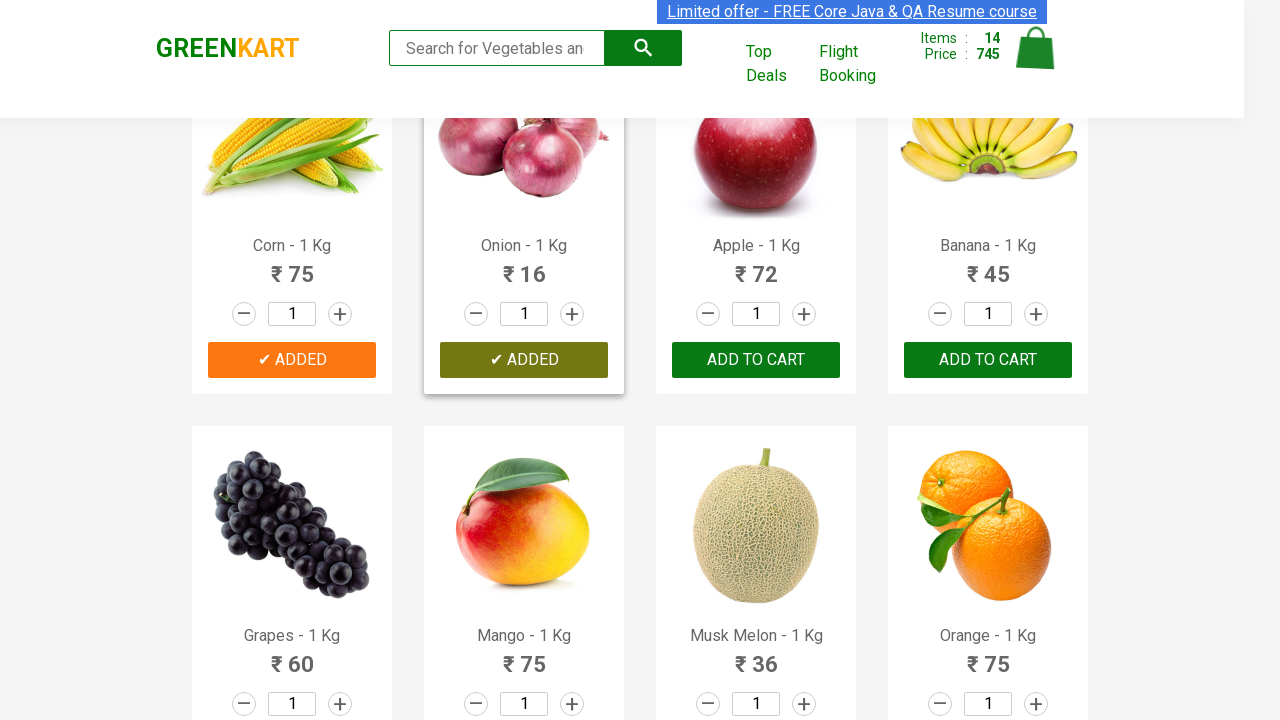

Waited 500ms before next action
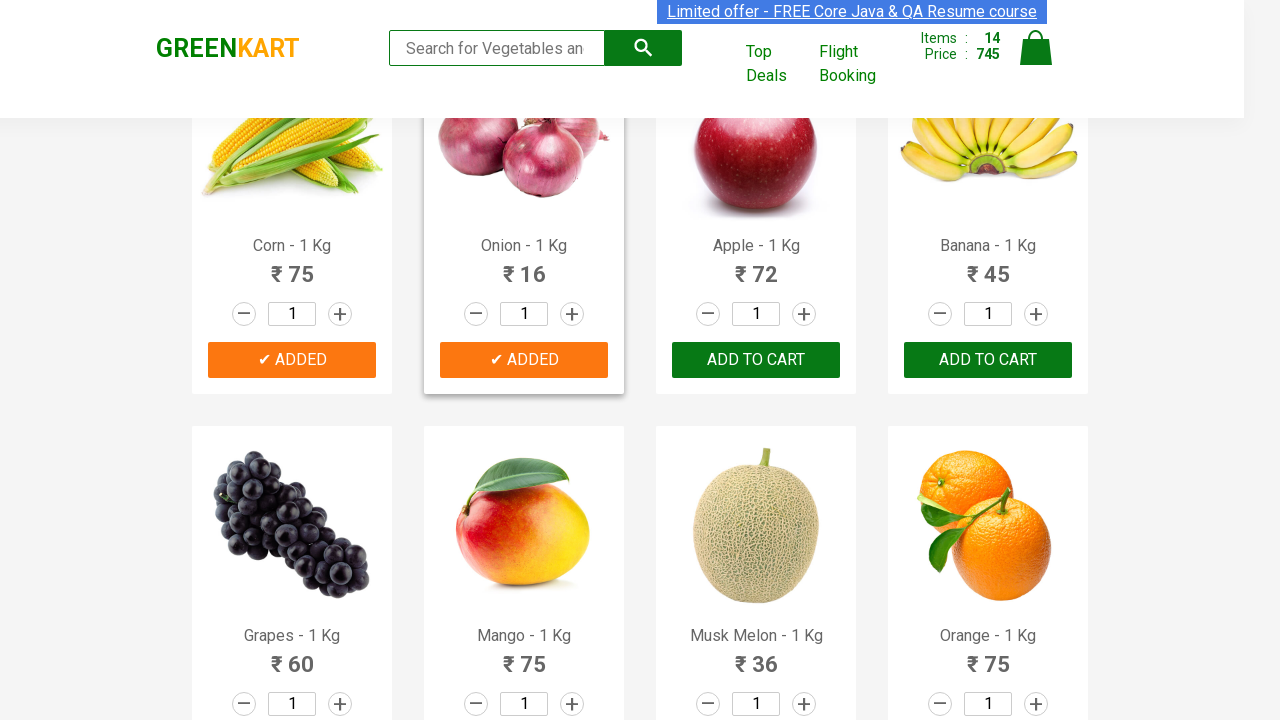

Clicked ADD button #15 at (756, 360) on xpath=//button[contains(text(),'ADD')] >> nth=14
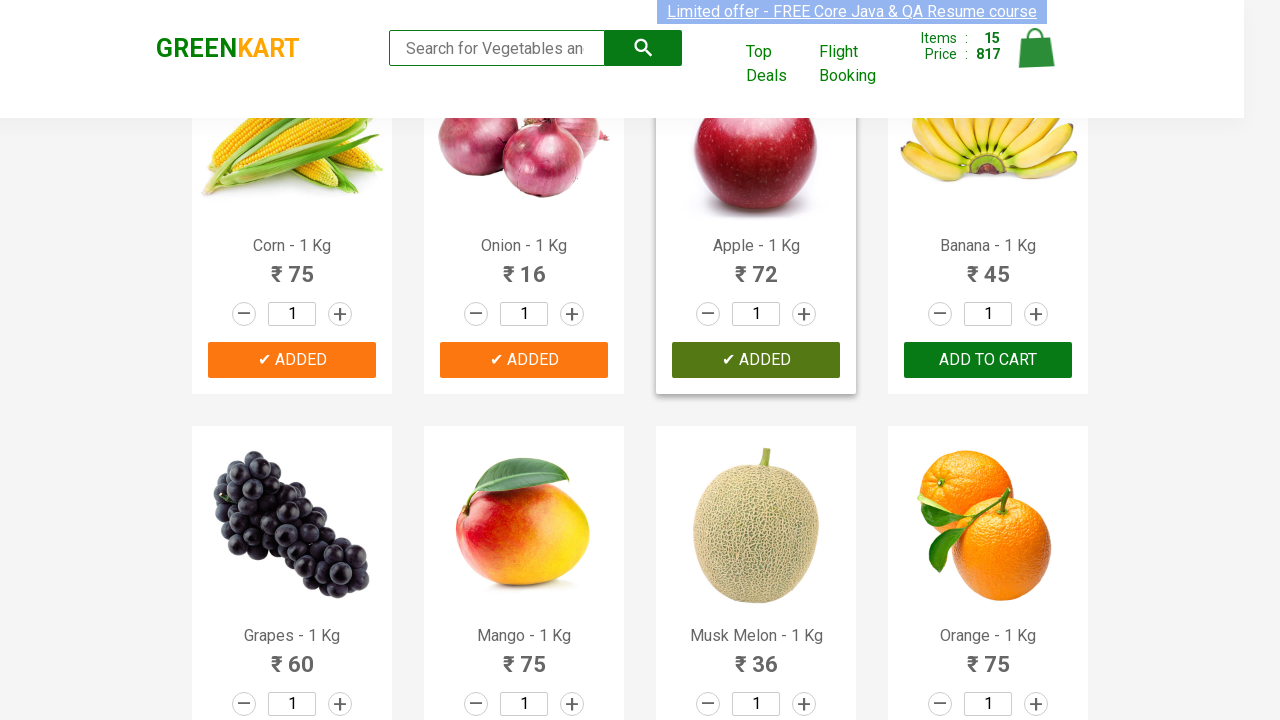

Waited 500ms before next action
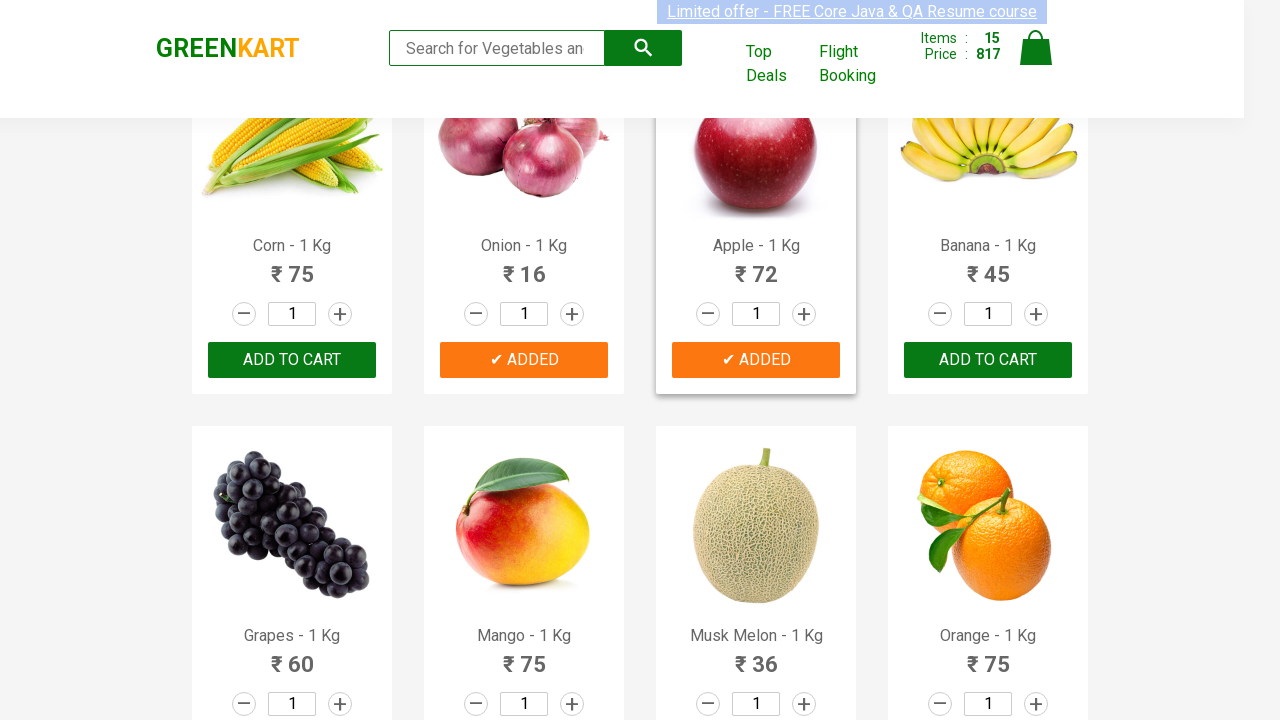

Clicked ADD button #16 at (988, 360) on xpath=//button[contains(text(),'ADD')] >> nth=15
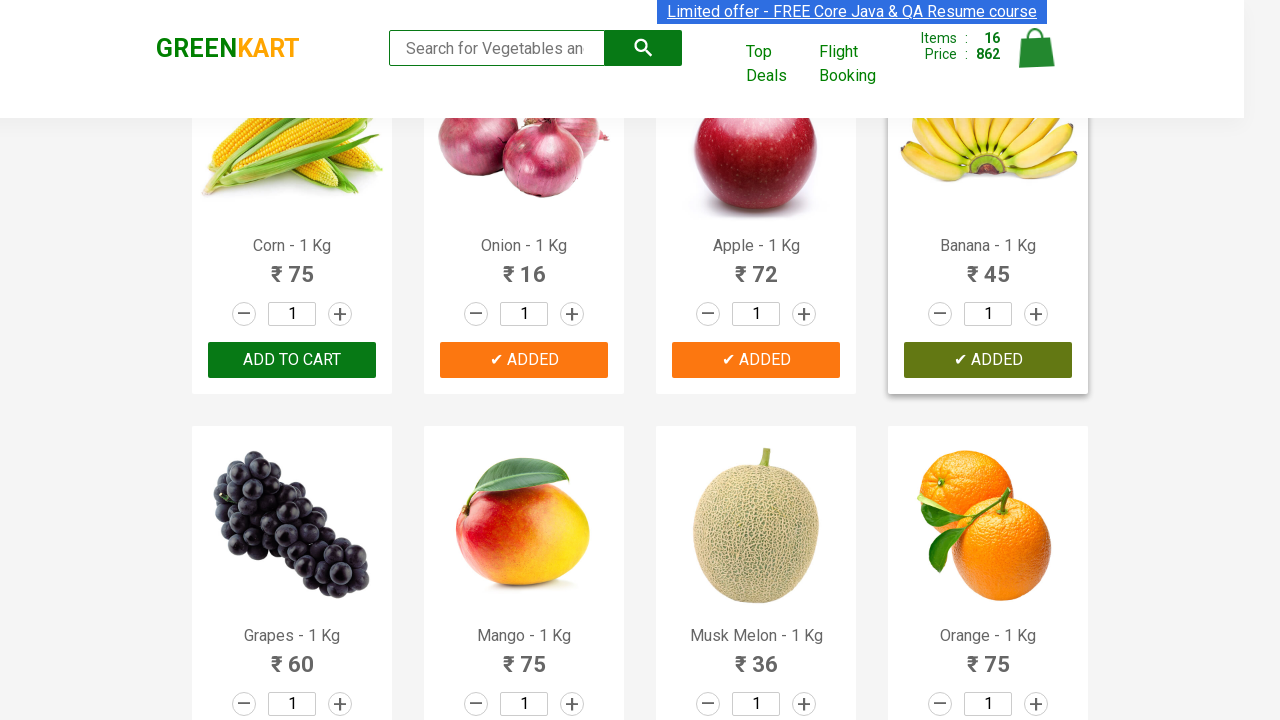

Waited 500ms before next action
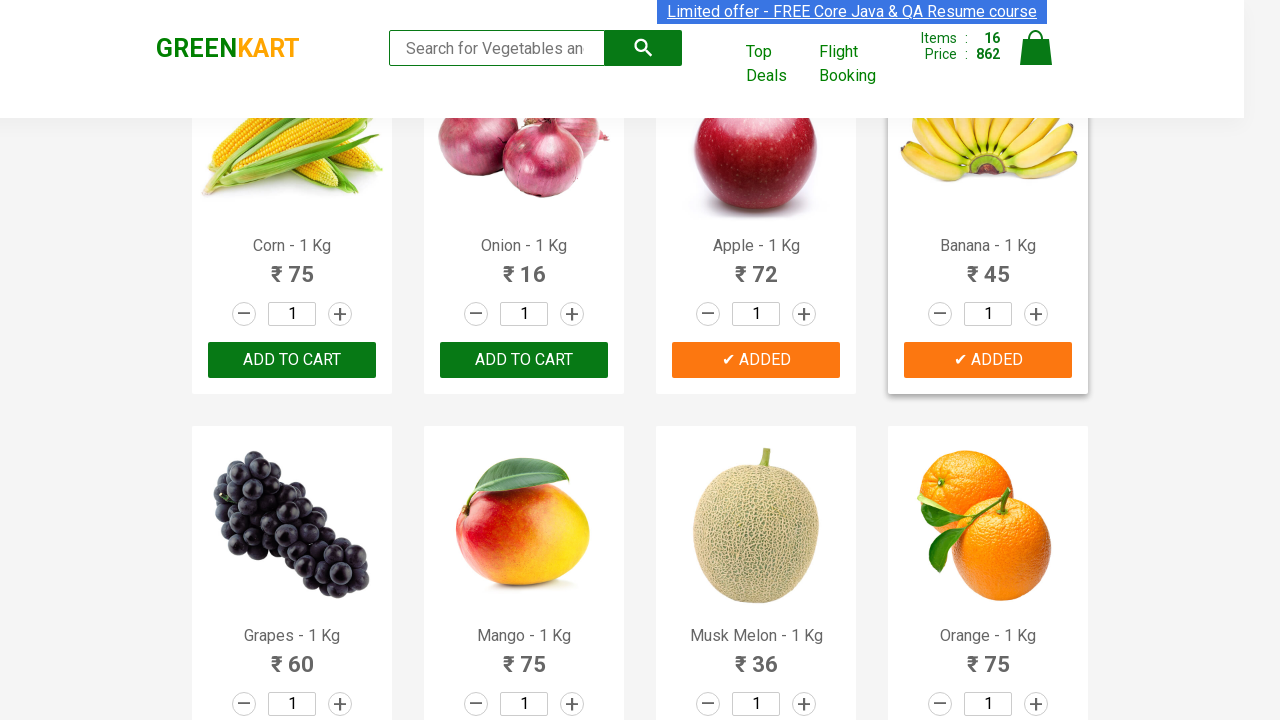

Clicked ADD button #17 at (292, 360) on xpath=//button[contains(text(),'ADD')] >> nth=16
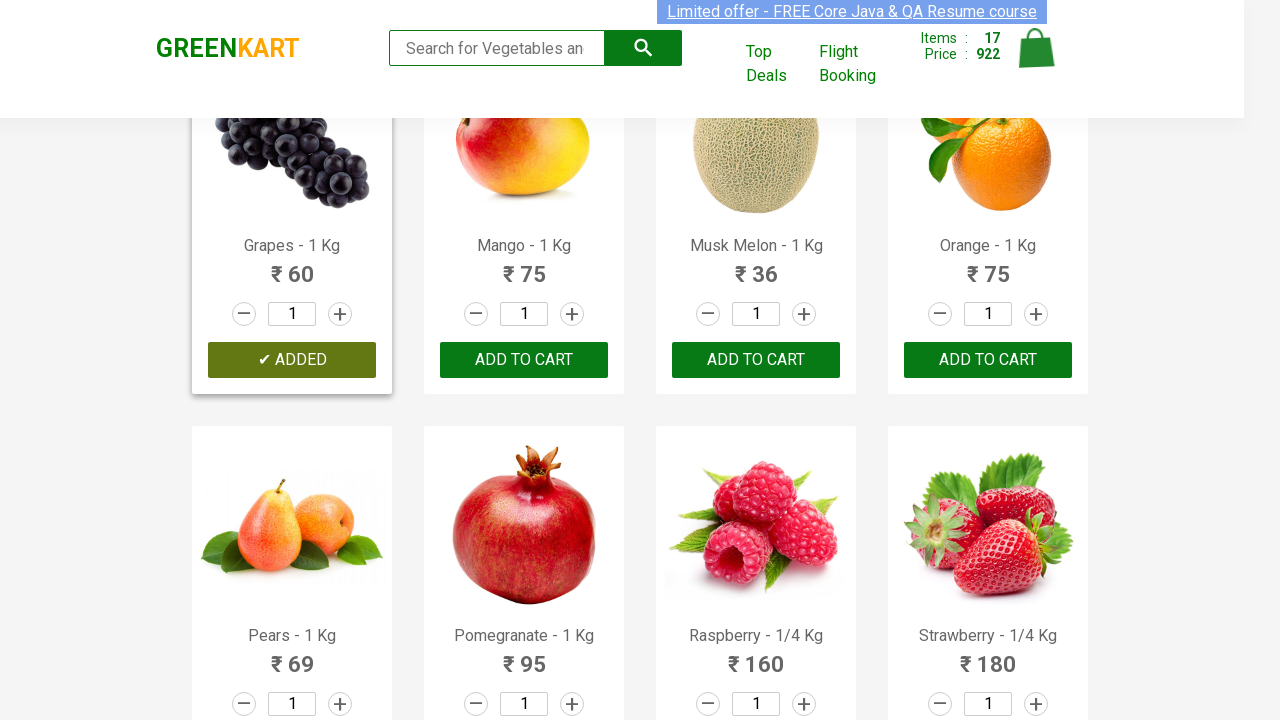

Waited 500ms before next action
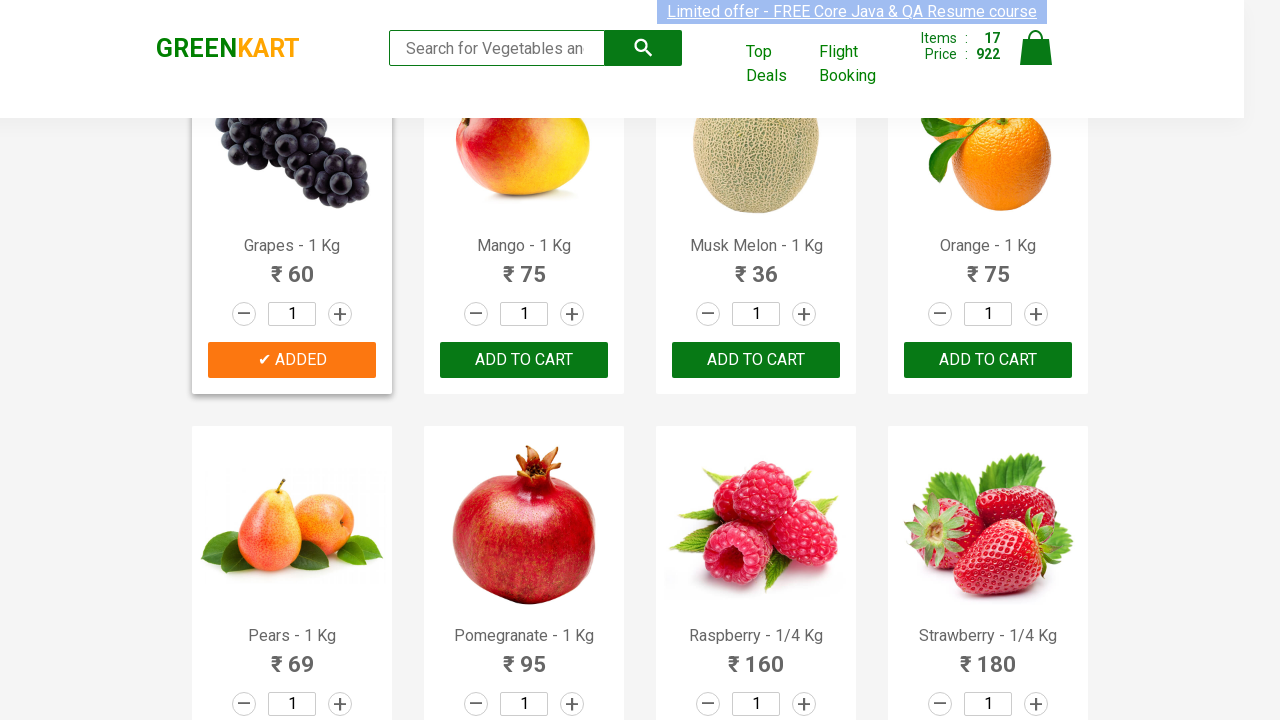

Clicked ADD button #18 at (524, 360) on xpath=//button[contains(text(),'ADD')] >> nth=17
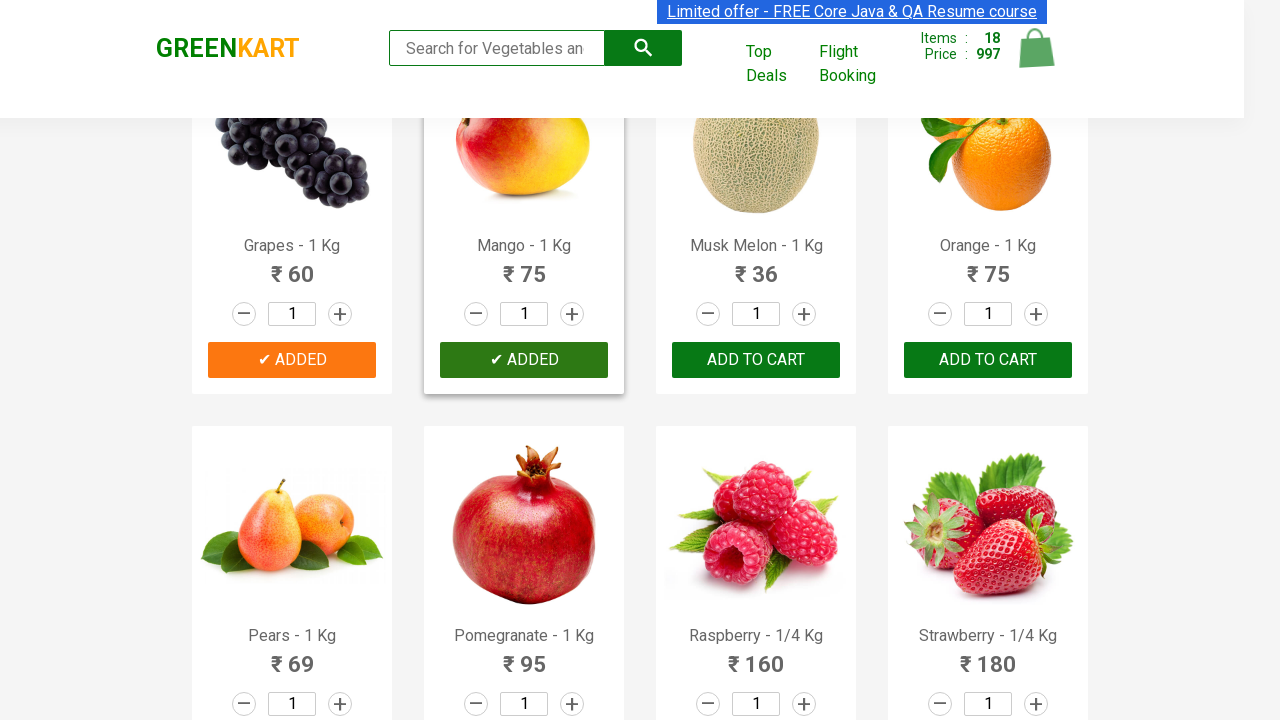

Waited 500ms before next action
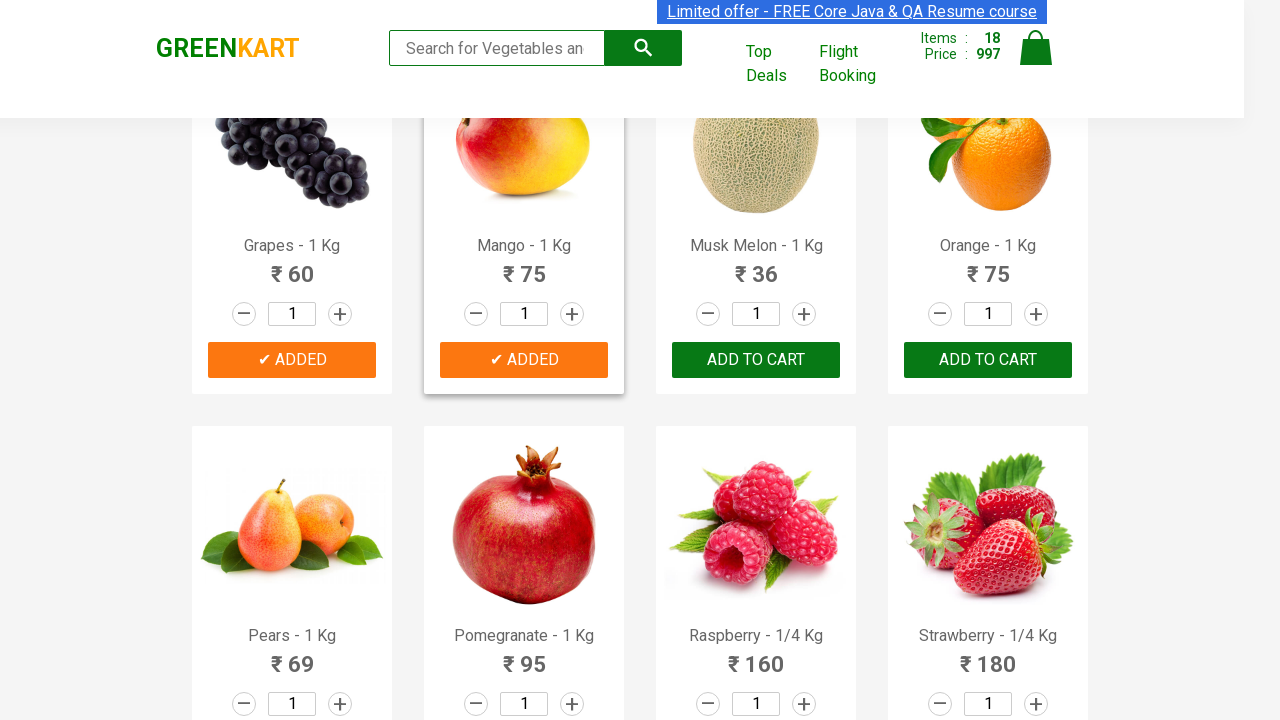

Clicked ADD button #19 at (756, 360) on xpath=//button[contains(text(),'ADD')] >> nth=18
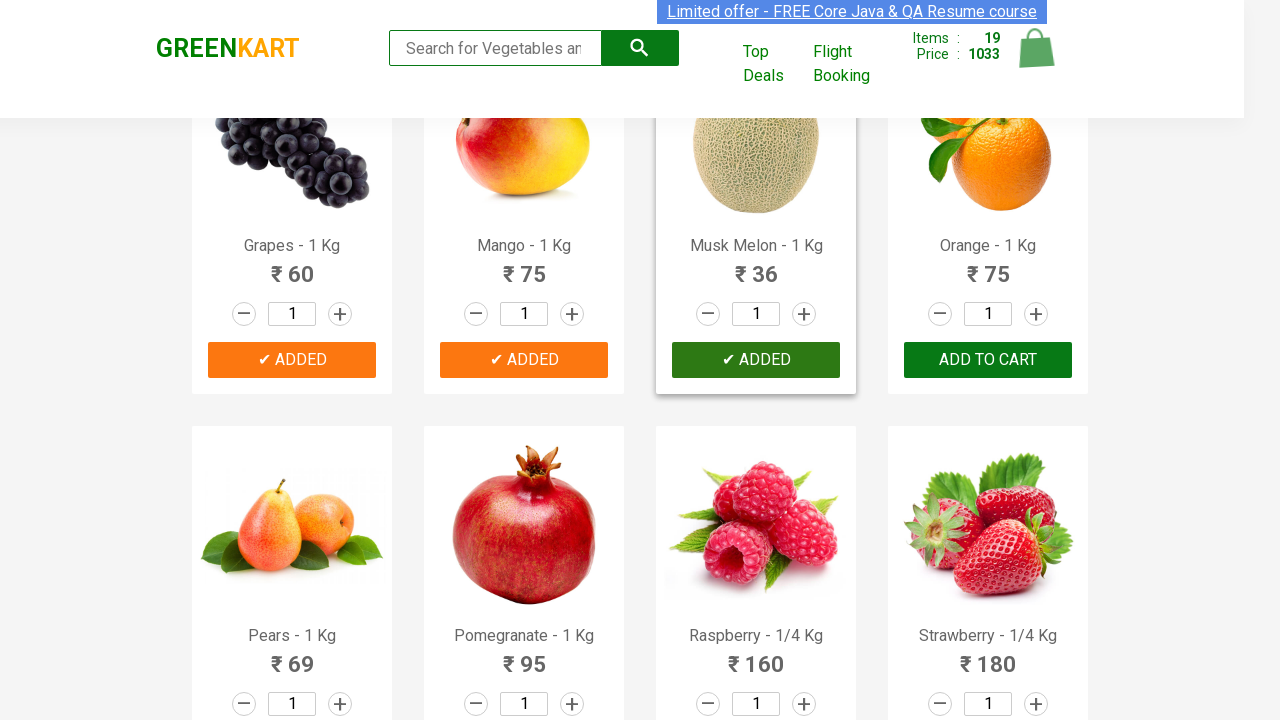

Waited 500ms before next action
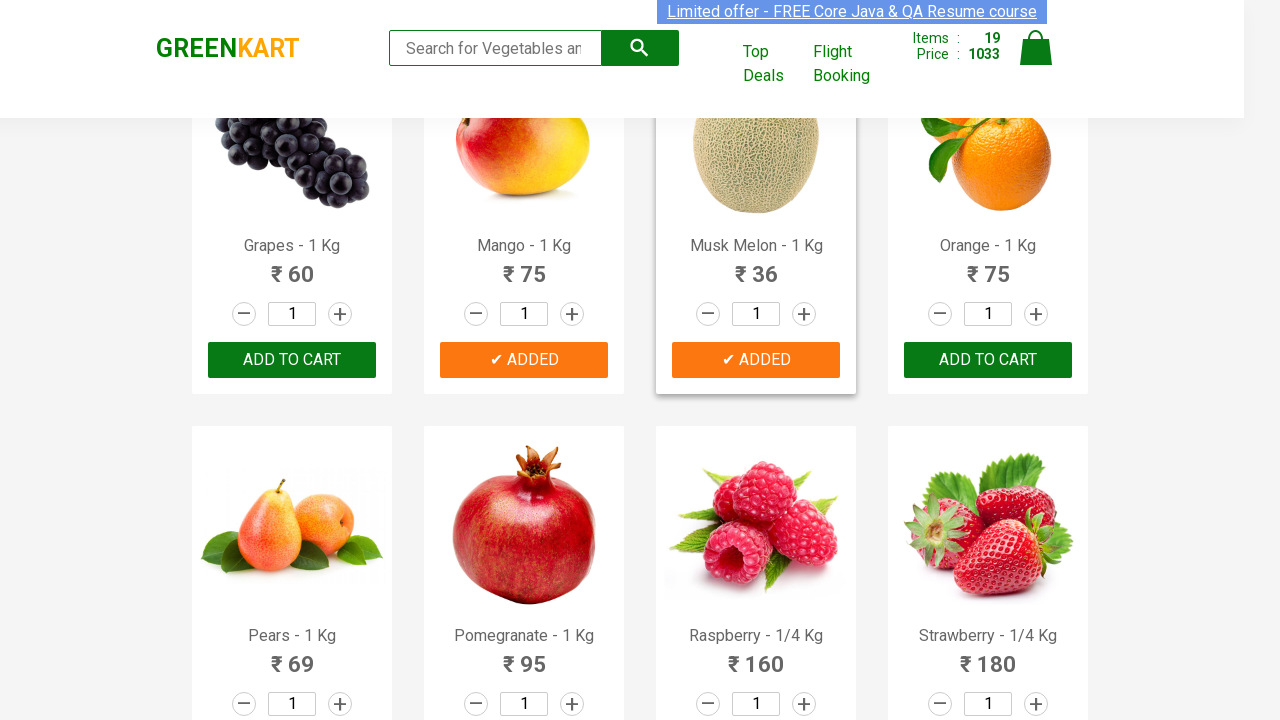

Clicked ADD button #20 at (988, 360) on xpath=//button[contains(text(),'ADD')] >> nth=19
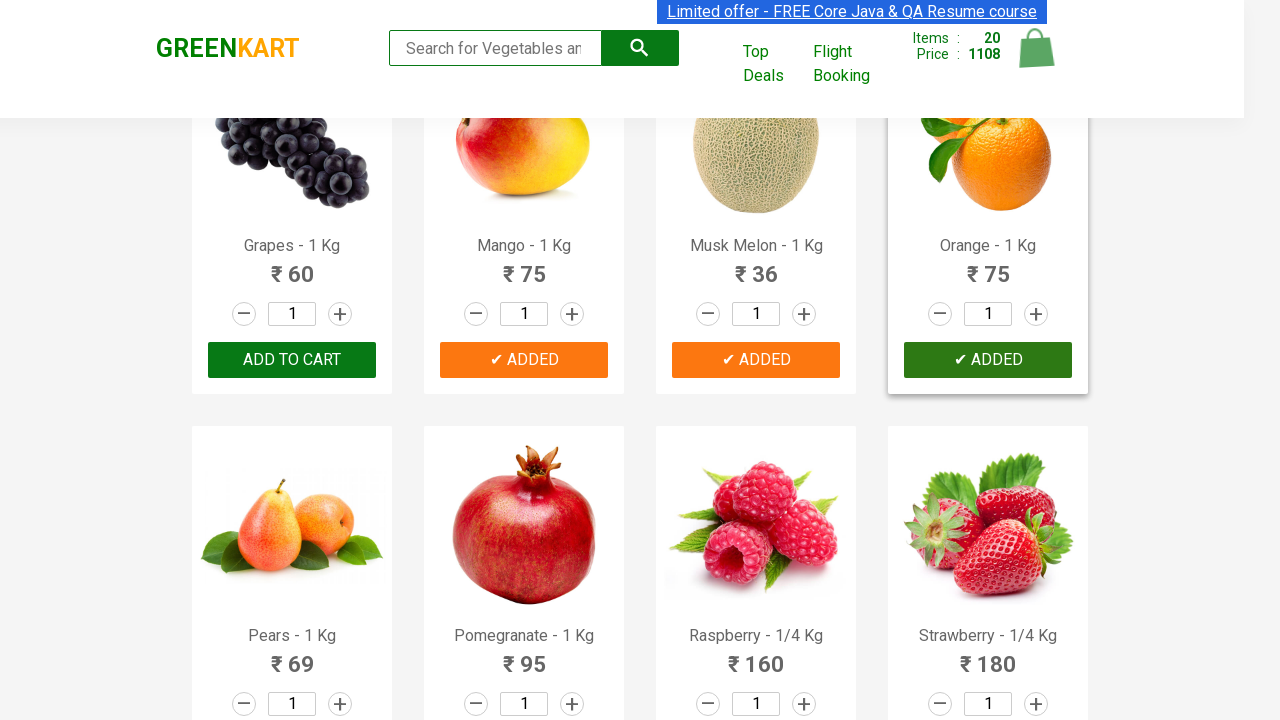

Waited 500ms before next action
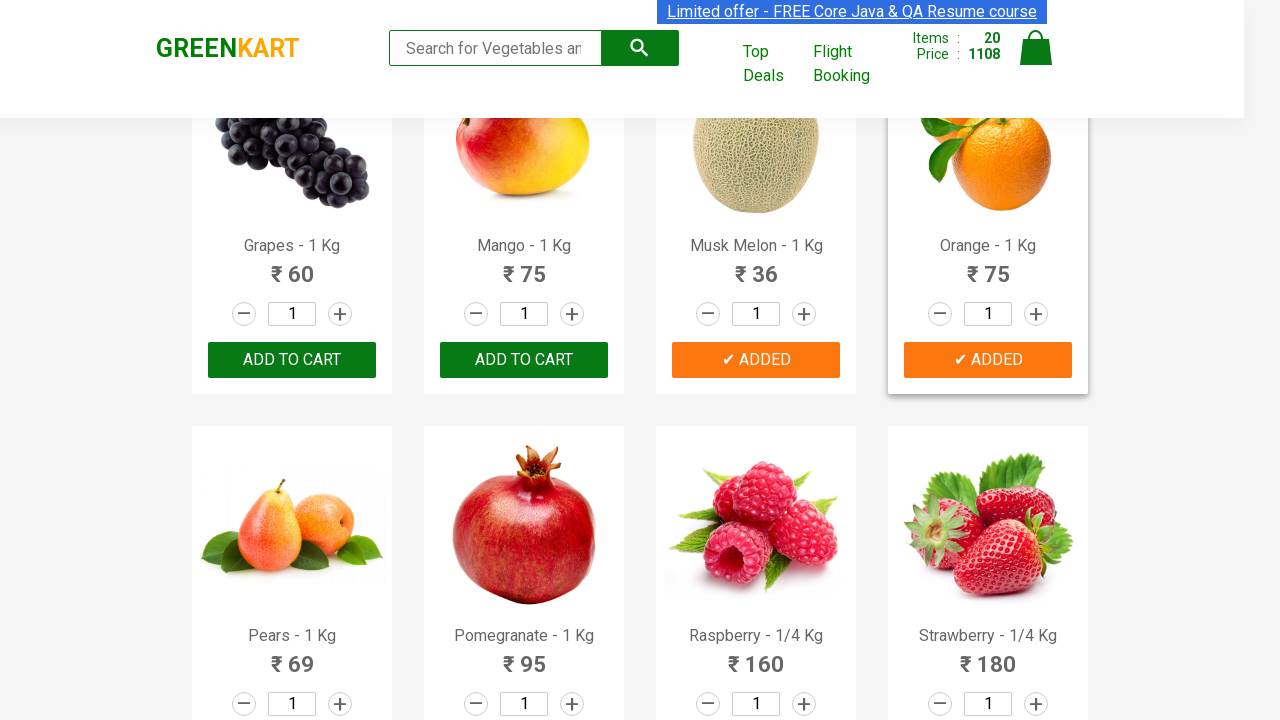

Clicked ADD button #21 at (292, 360) on xpath=//button[contains(text(),'ADD')] >> nth=20
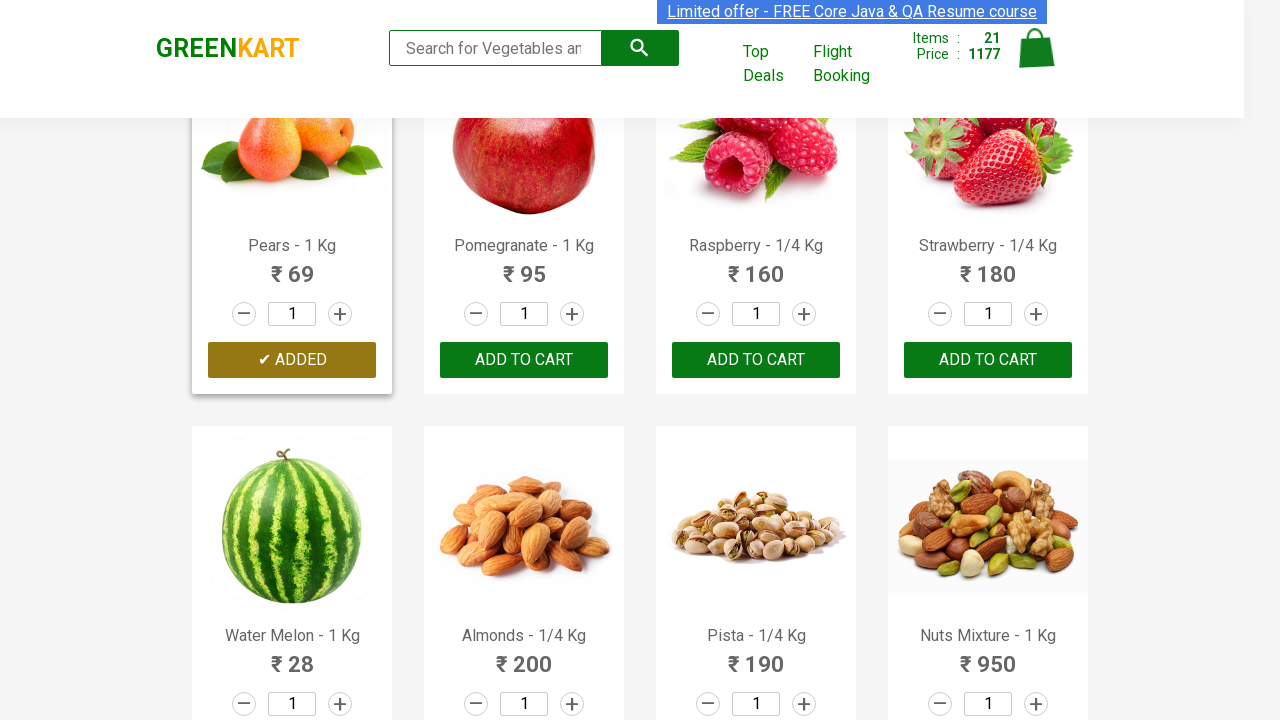

Waited 500ms before next action
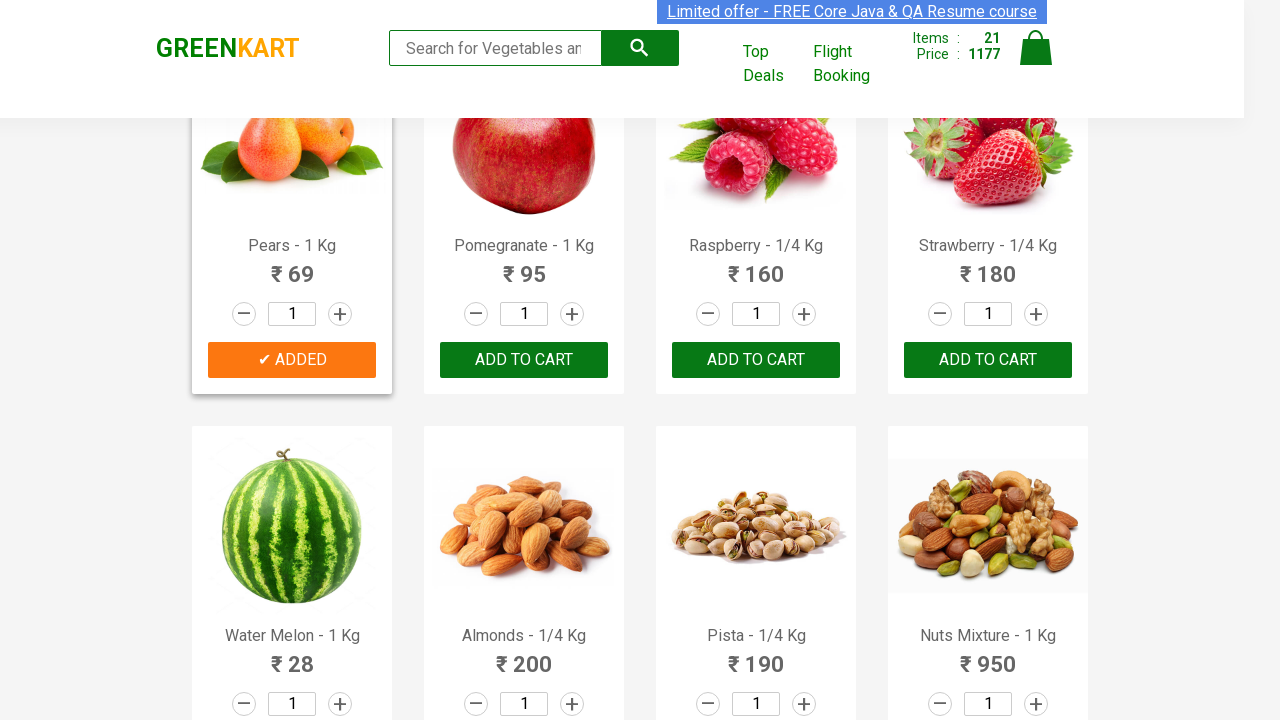

Clicked ADD button #22 at (524, 360) on xpath=//button[contains(text(),'ADD')] >> nth=21
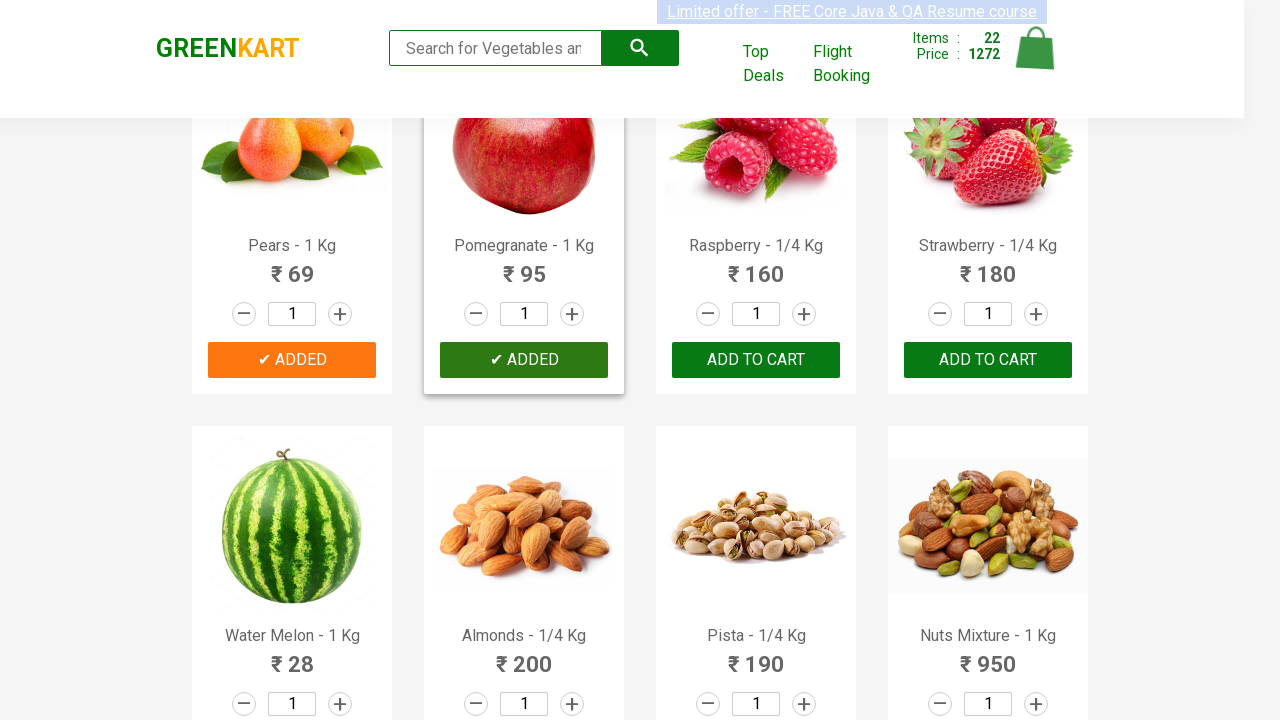

Waited 500ms before next action
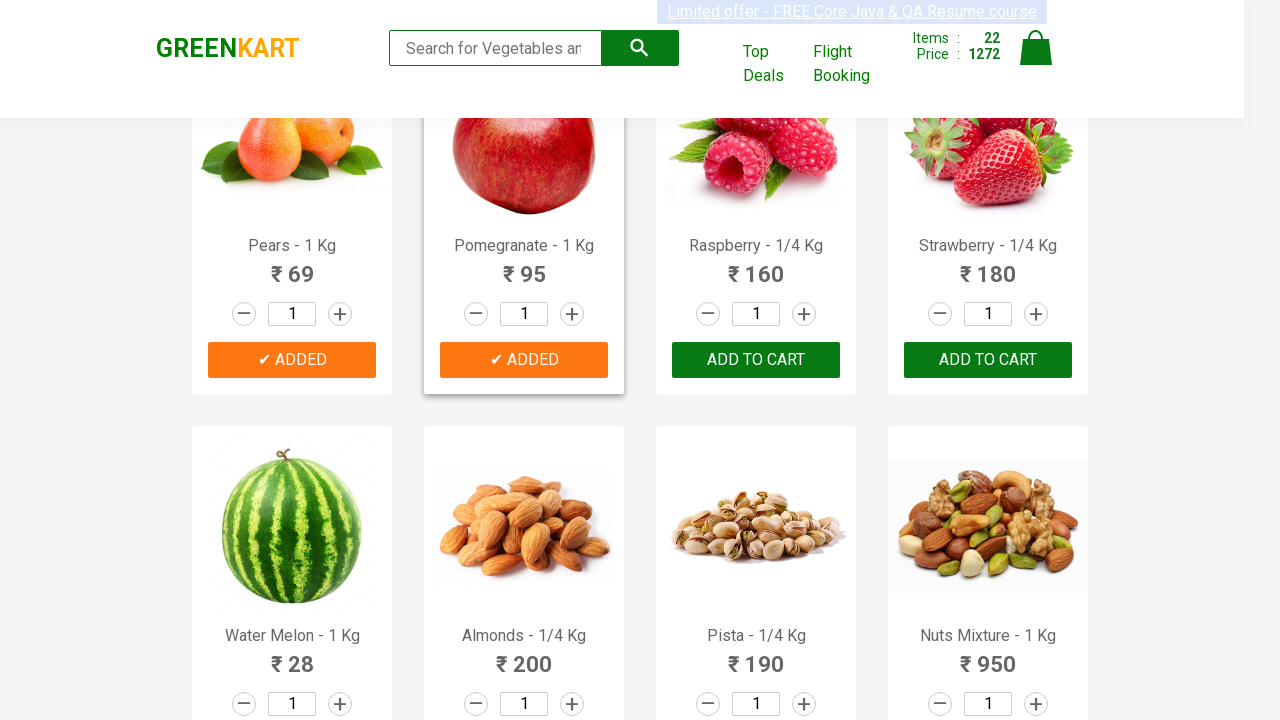

Clicked ADD button #23 at (756, 360) on xpath=//button[contains(text(),'ADD')] >> nth=22
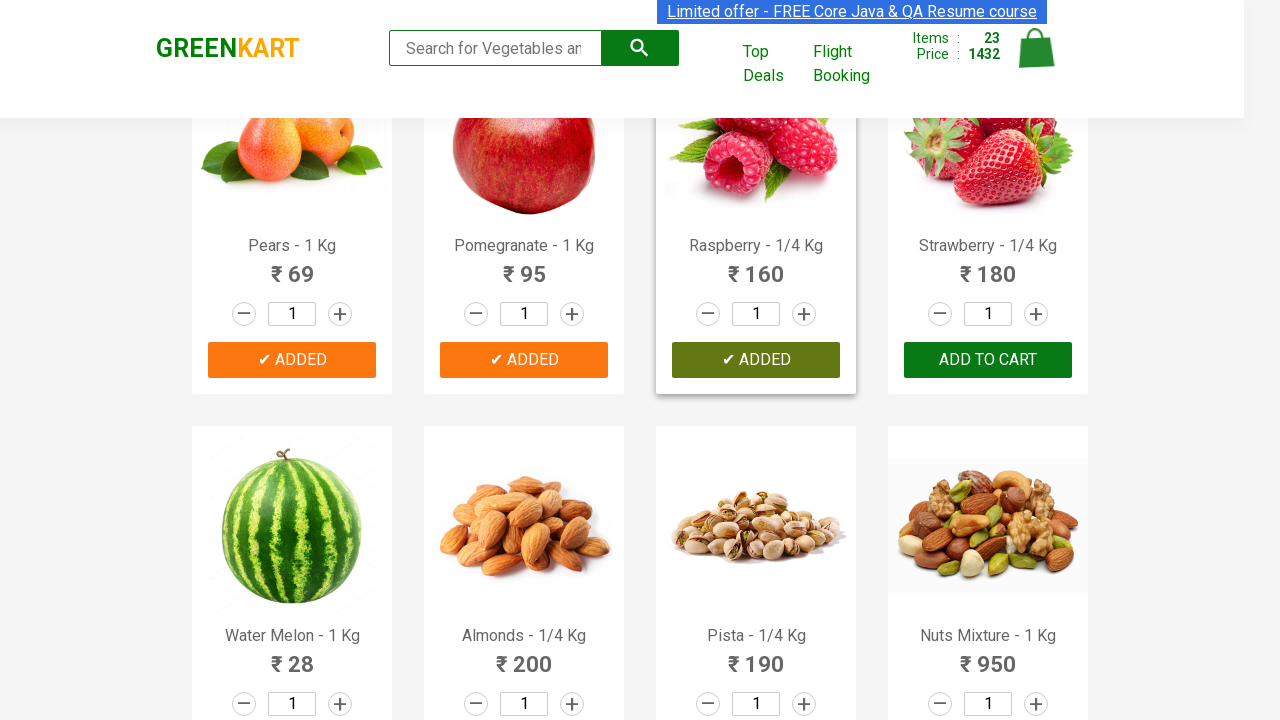

Waited 500ms before next action
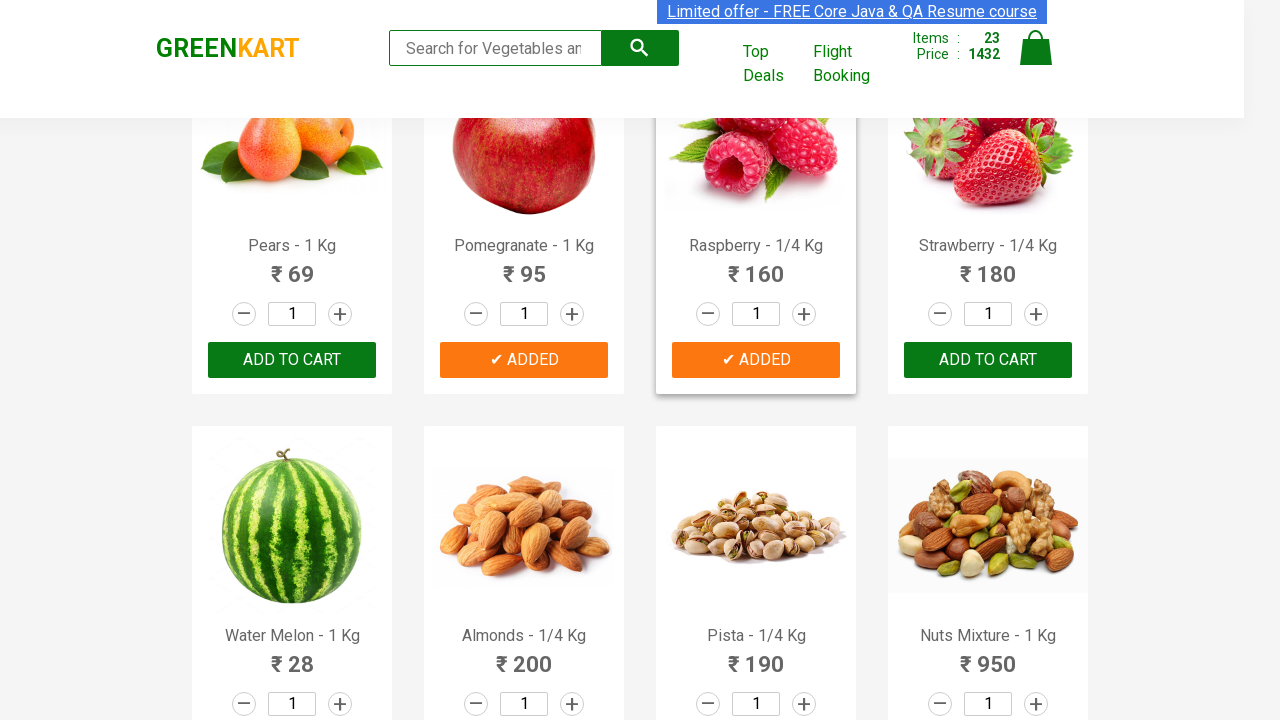

Clicked ADD button #24 at (988, 360) on xpath=//button[contains(text(),'ADD')] >> nth=23
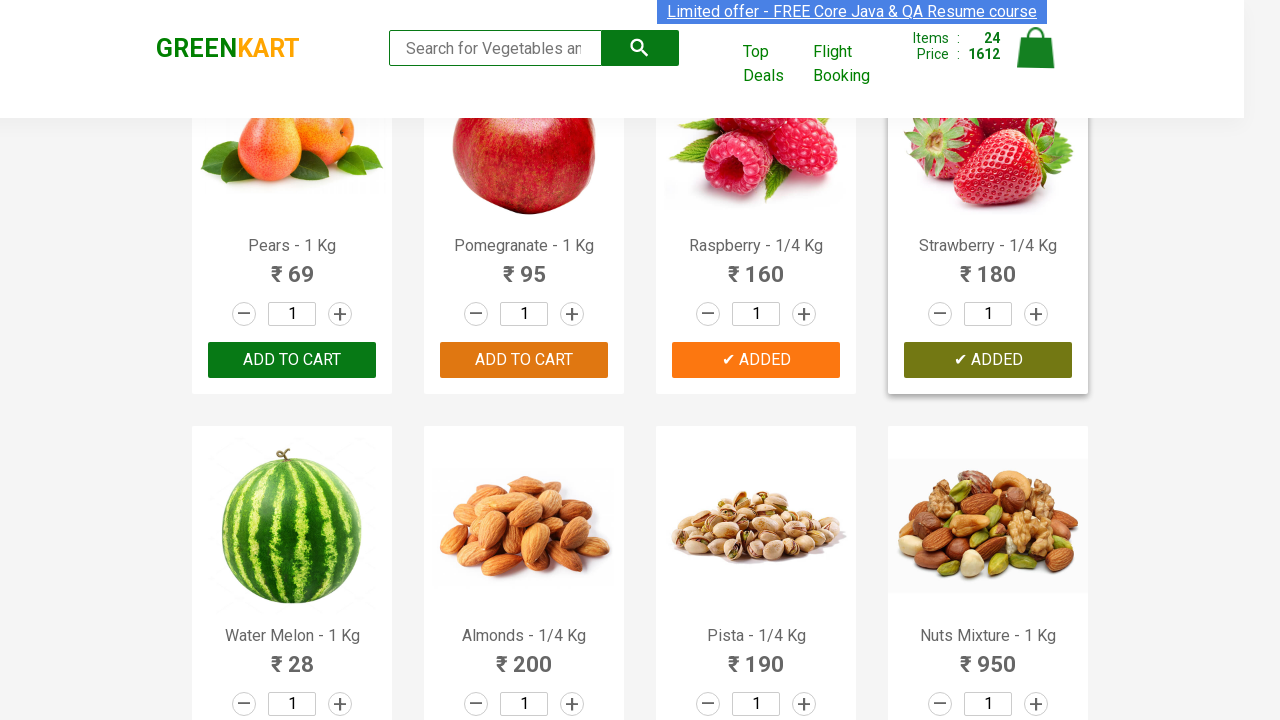

Waited 500ms before next action
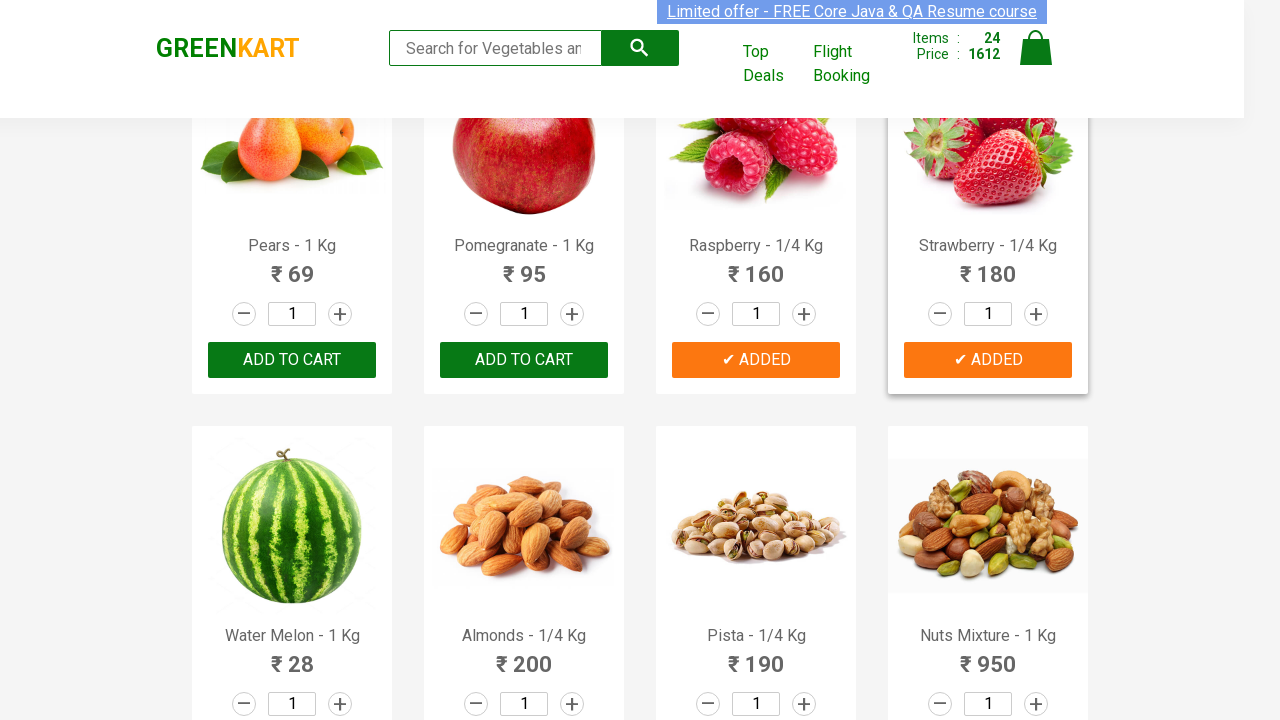

Clicked ADD button #25 at (292, 360) on xpath=//button[contains(text(),'ADD')] >> nth=24
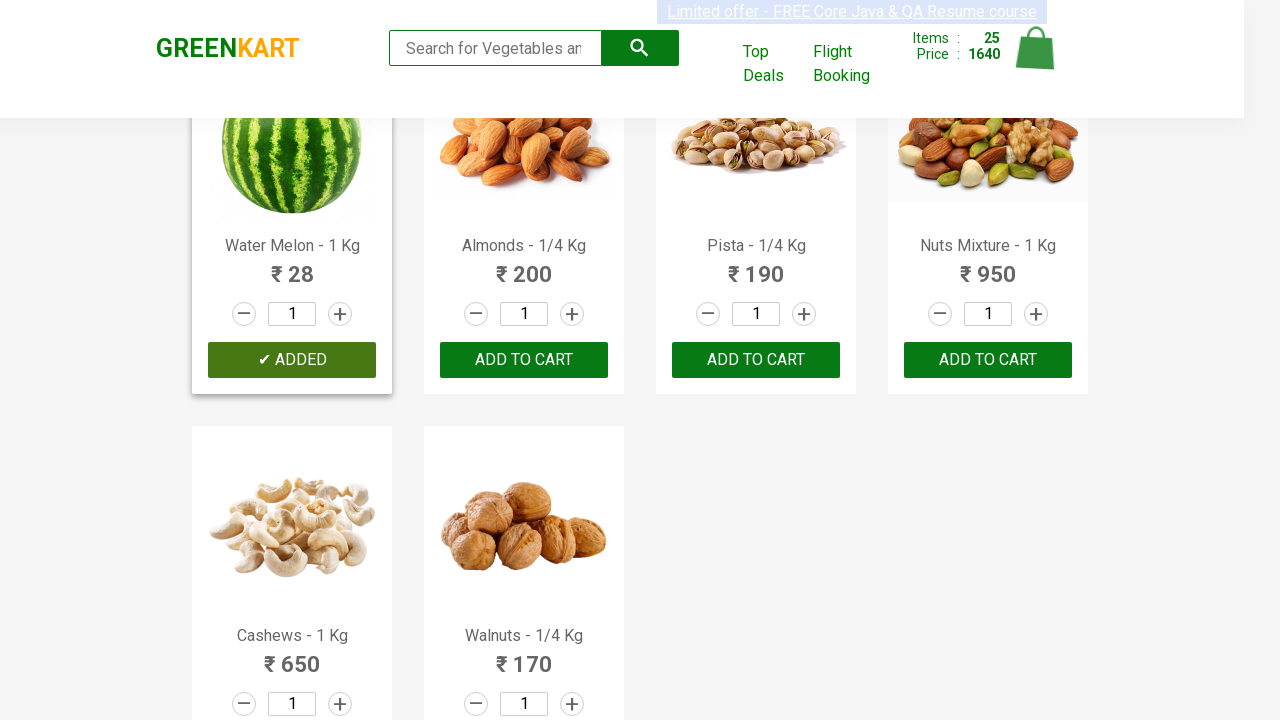

Waited 500ms before next action
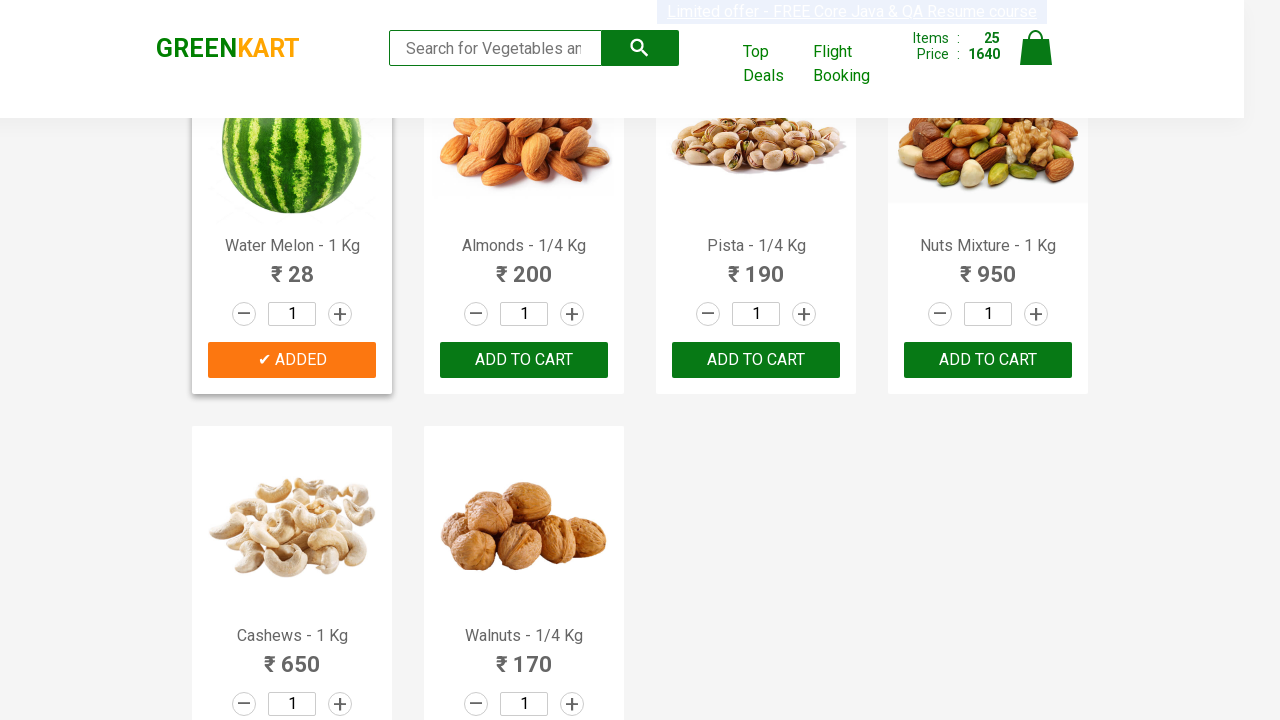

Clicked ADD button #26 at (524, 360) on xpath=//button[contains(text(),'ADD')] >> nth=25
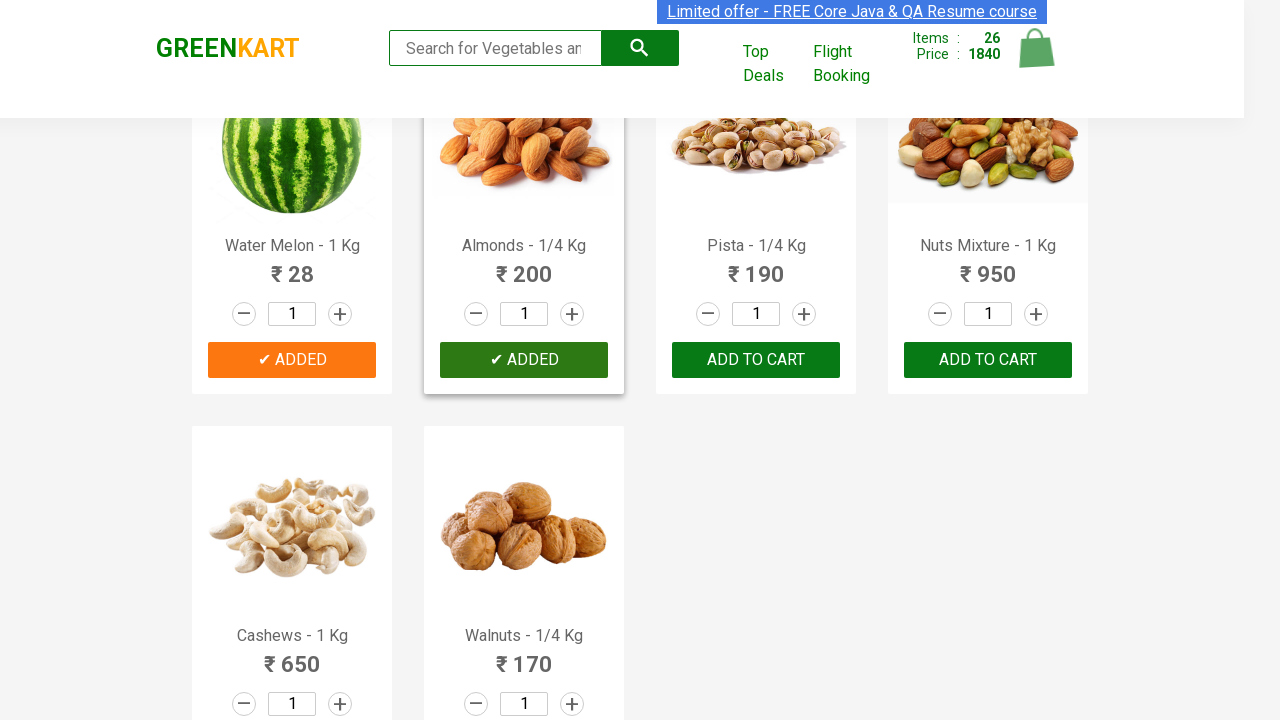

Waited 500ms before next action
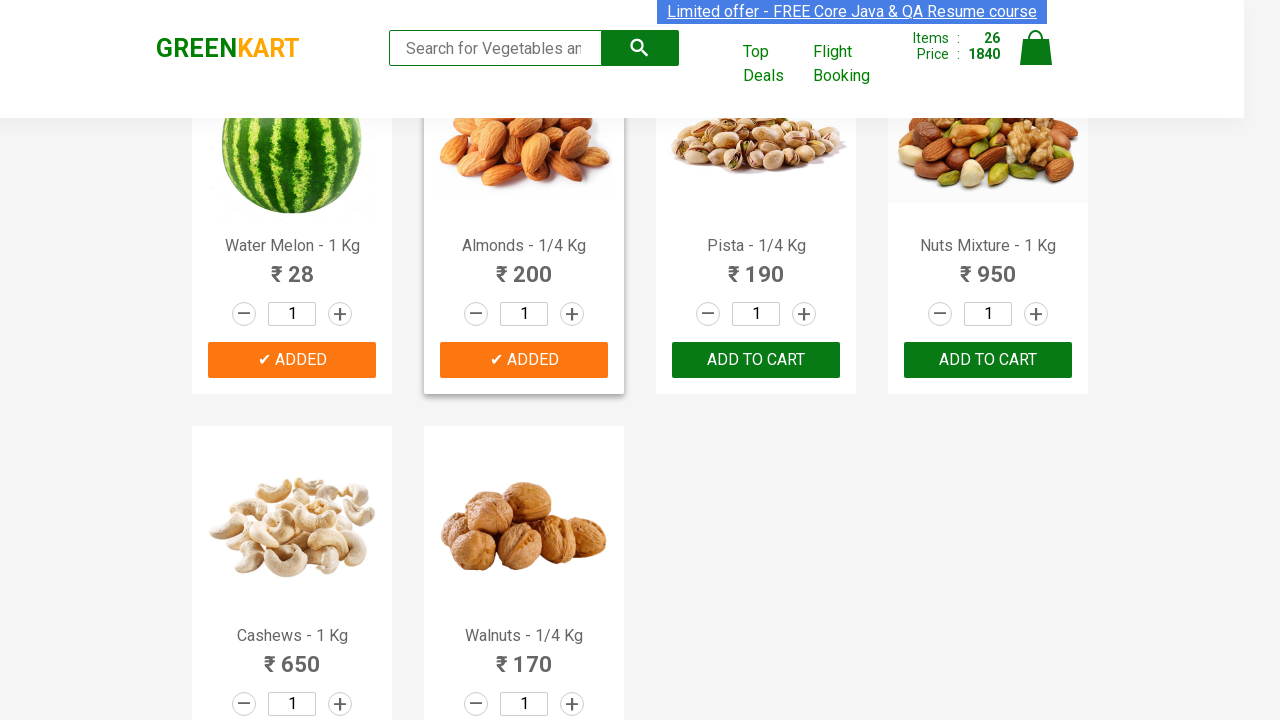

Clicked ADD button #27 at (756, 360) on xpath=//button[contains(text(),'ADD')] >> nth=26
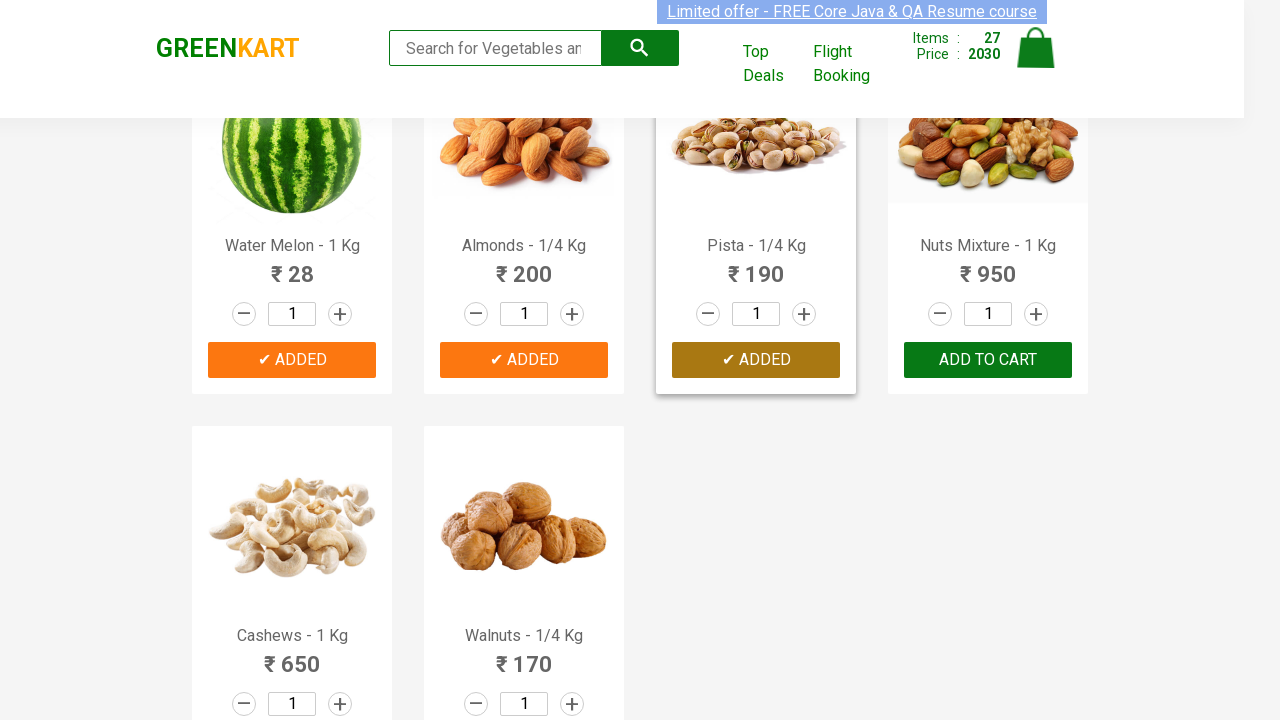

Waited 500ms before next action
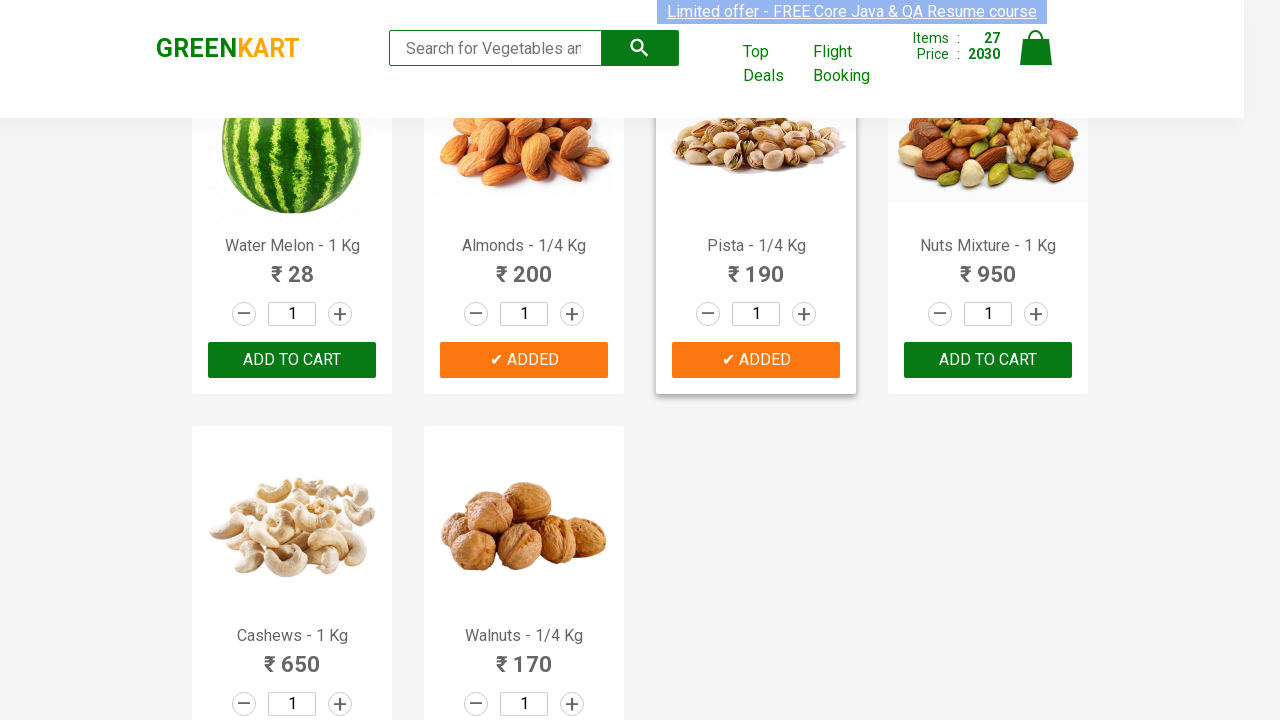

Clicked ADD button #28 at (988, 360) on xpath=//button[contains(text(),'ADD')] >> nth=27
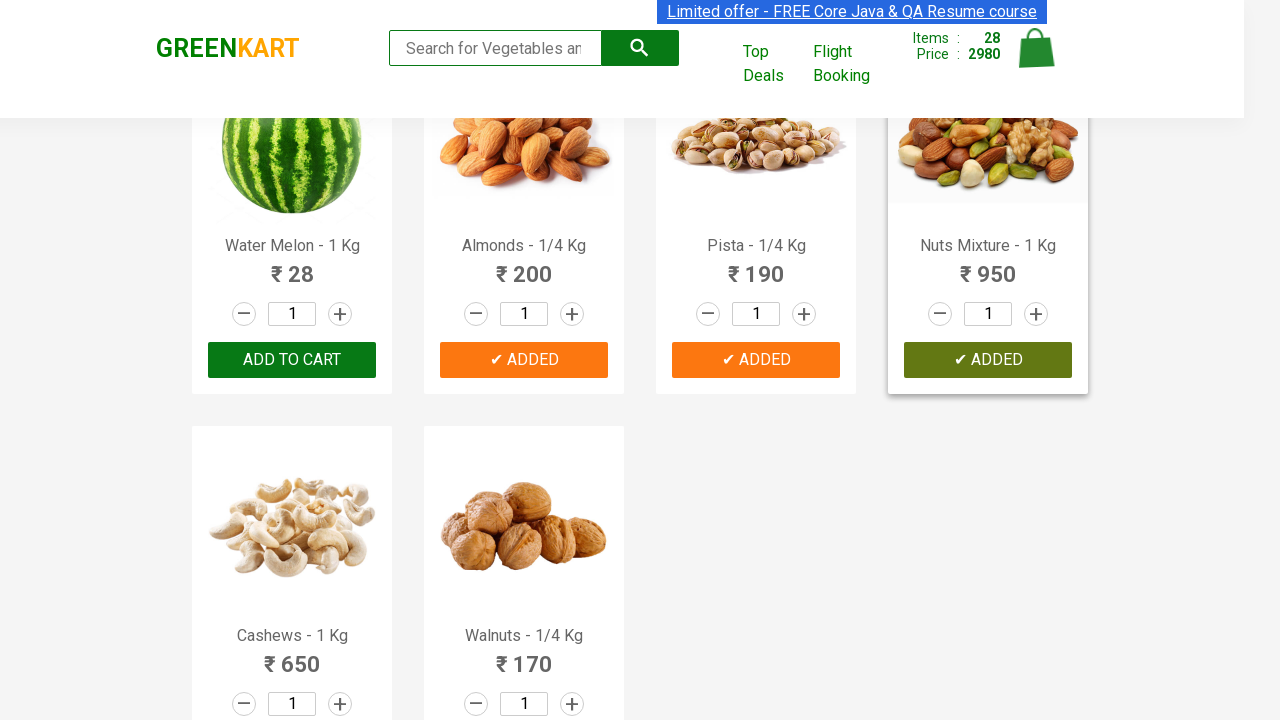

Waited 500ms before next action
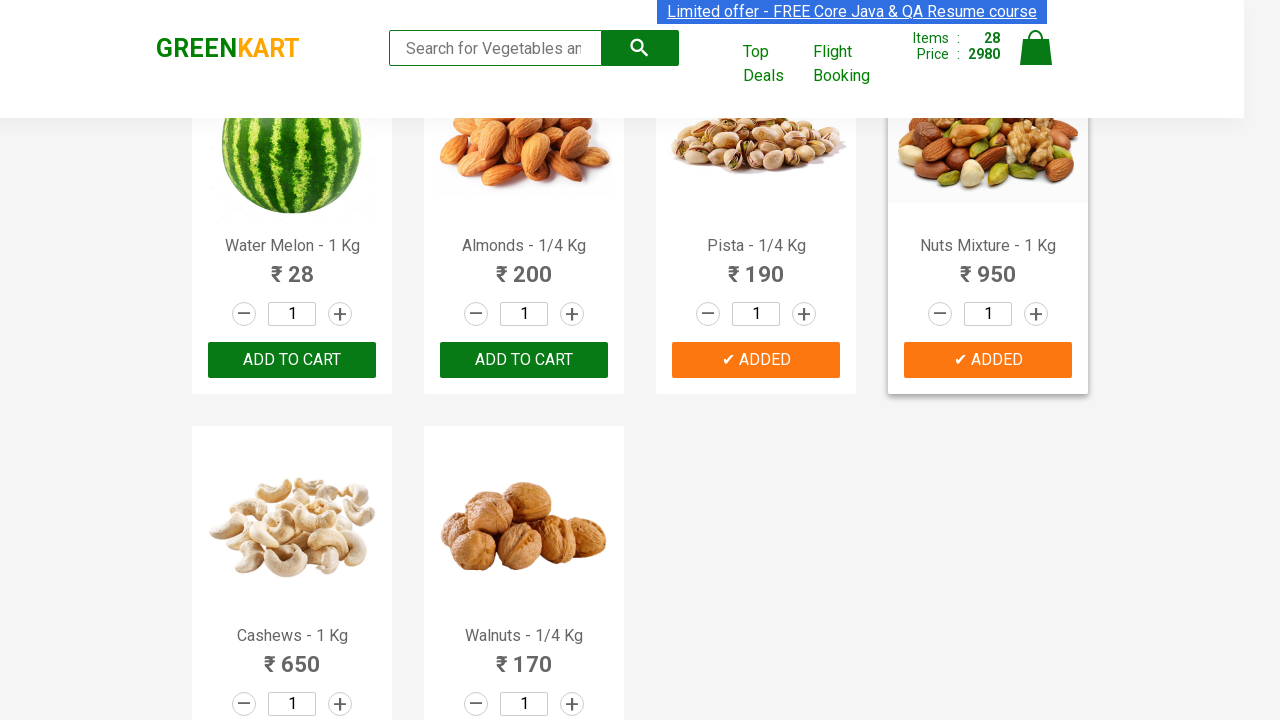

Clicked ADD button #29 at (292, 569) on xpath=//button[contains(text(),'ADD')] >> nth=28
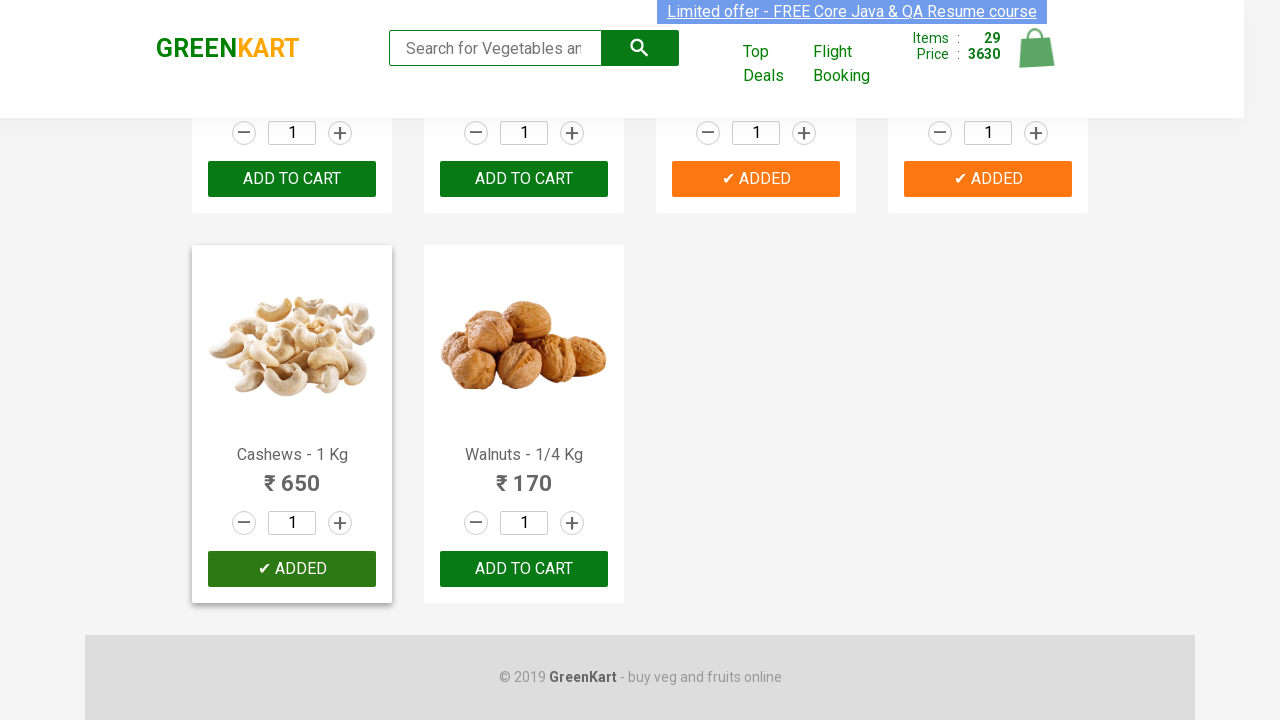

Waited 500ms before next action
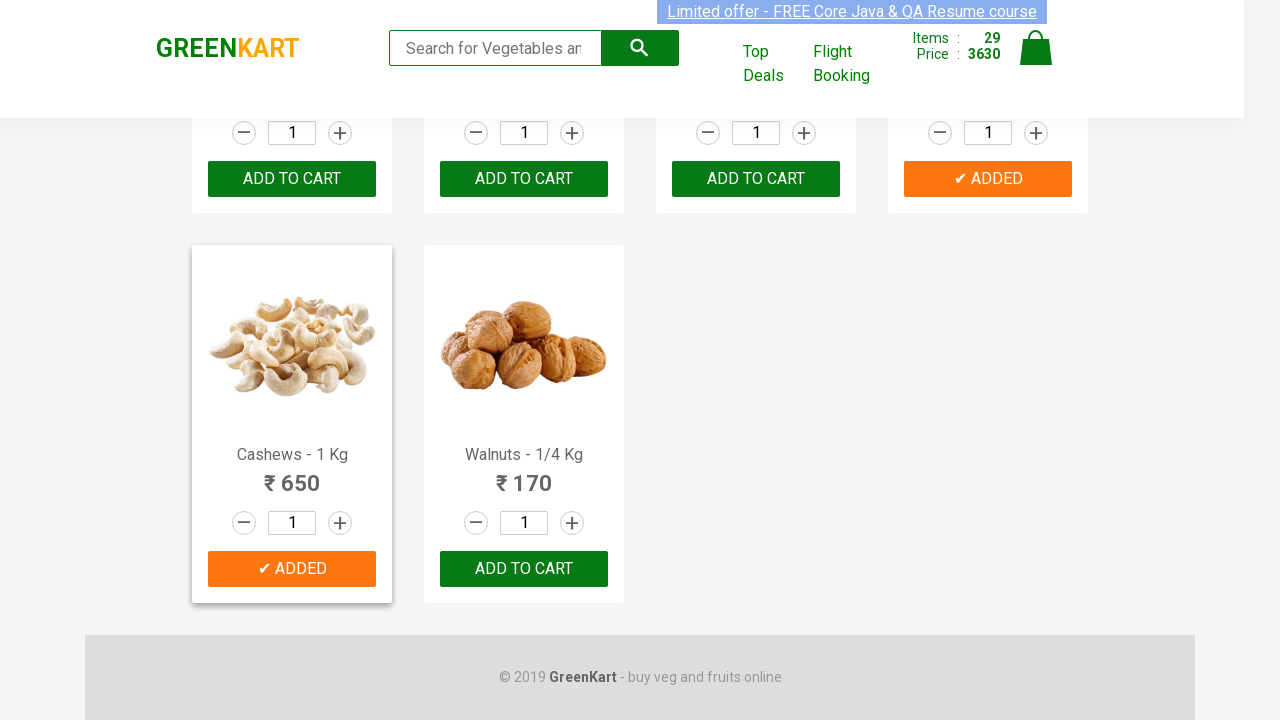

Clicked ADD button #30 at (524, 569) on xpath=//button[contains(text(),'ADD')] >> nth=29
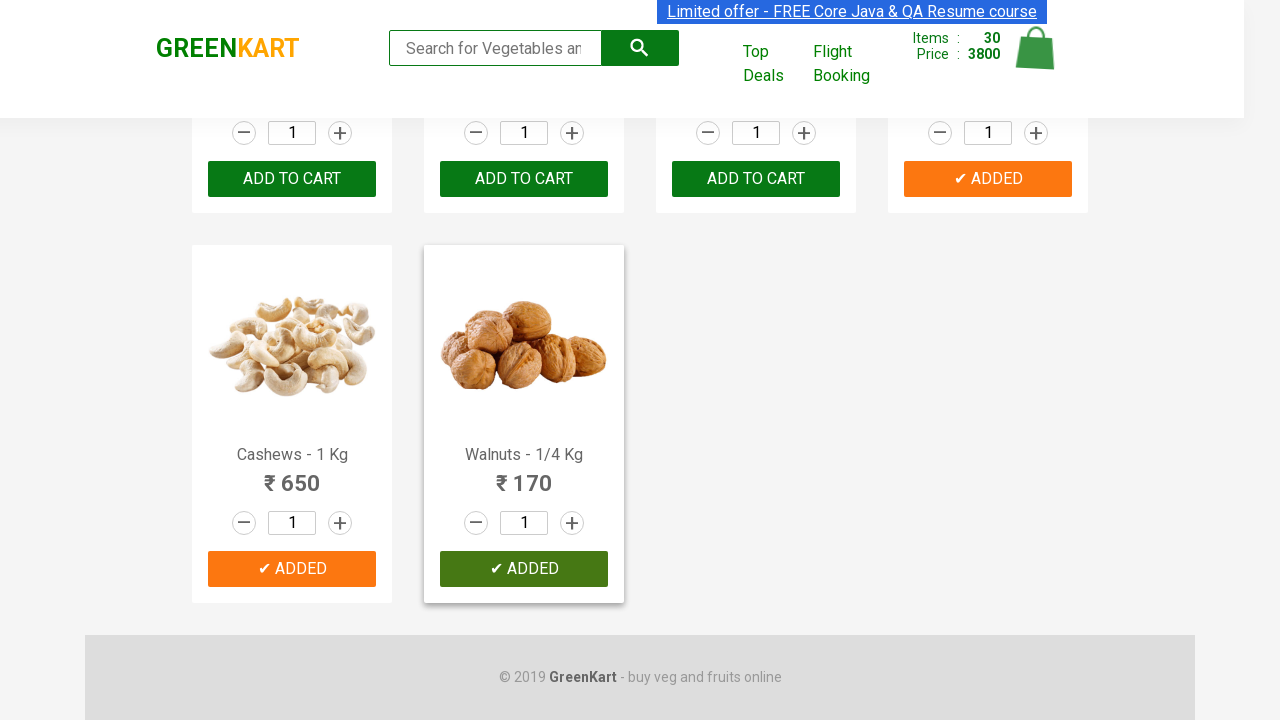

Waited 500ms before next action
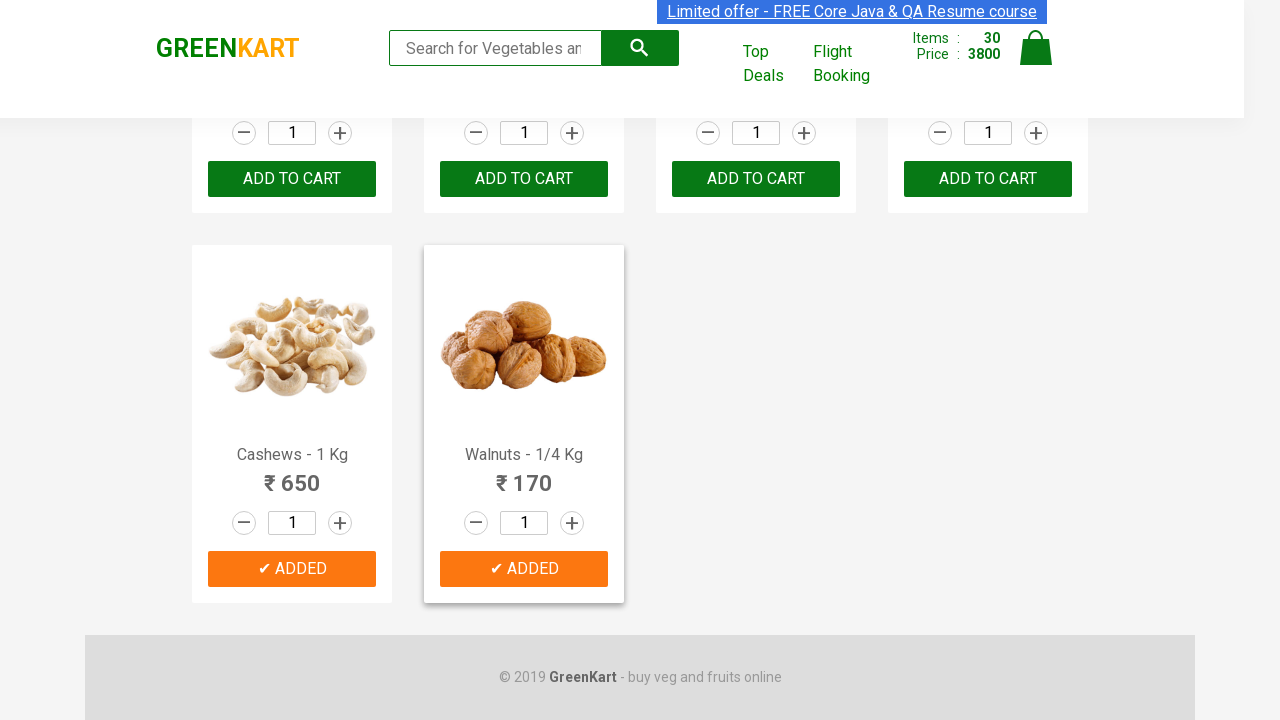

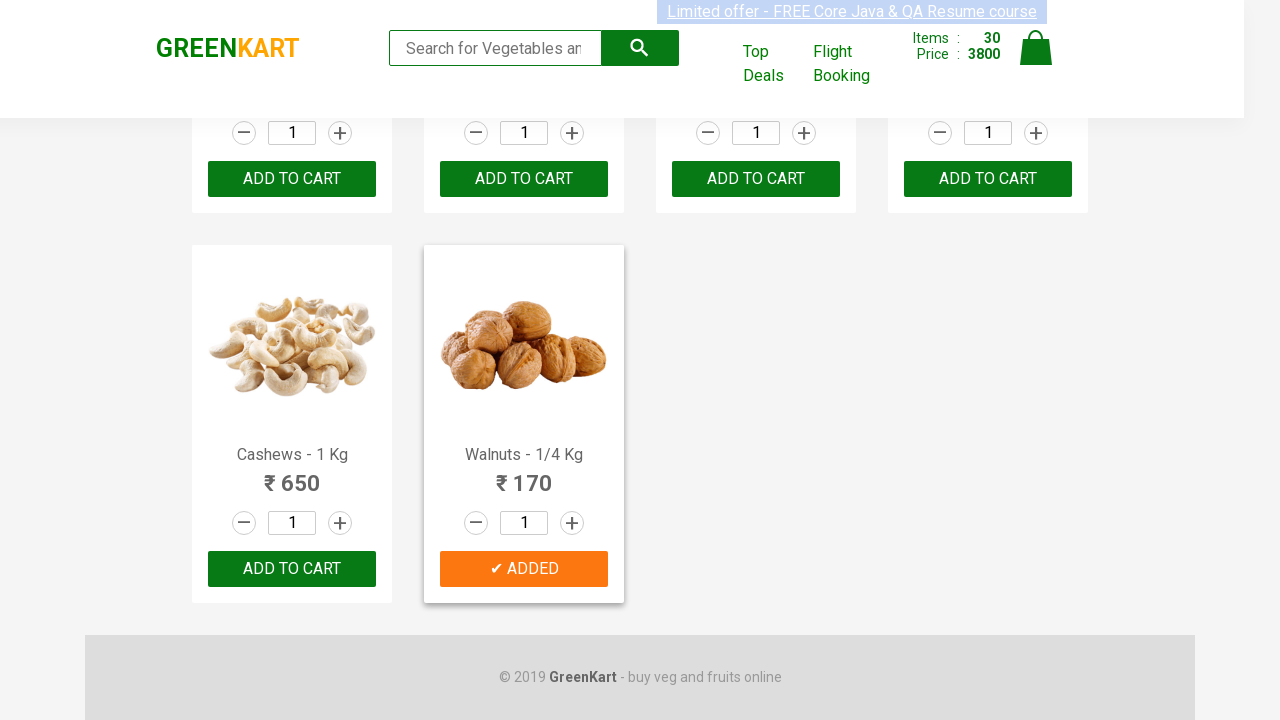